Tests infinite scroll functionality by scrolling down the page 250 pixels at a time in a loop, simulating user scrolling behavior.

Starting URL: http://practice.cybertekschool.com/infinite_scroll

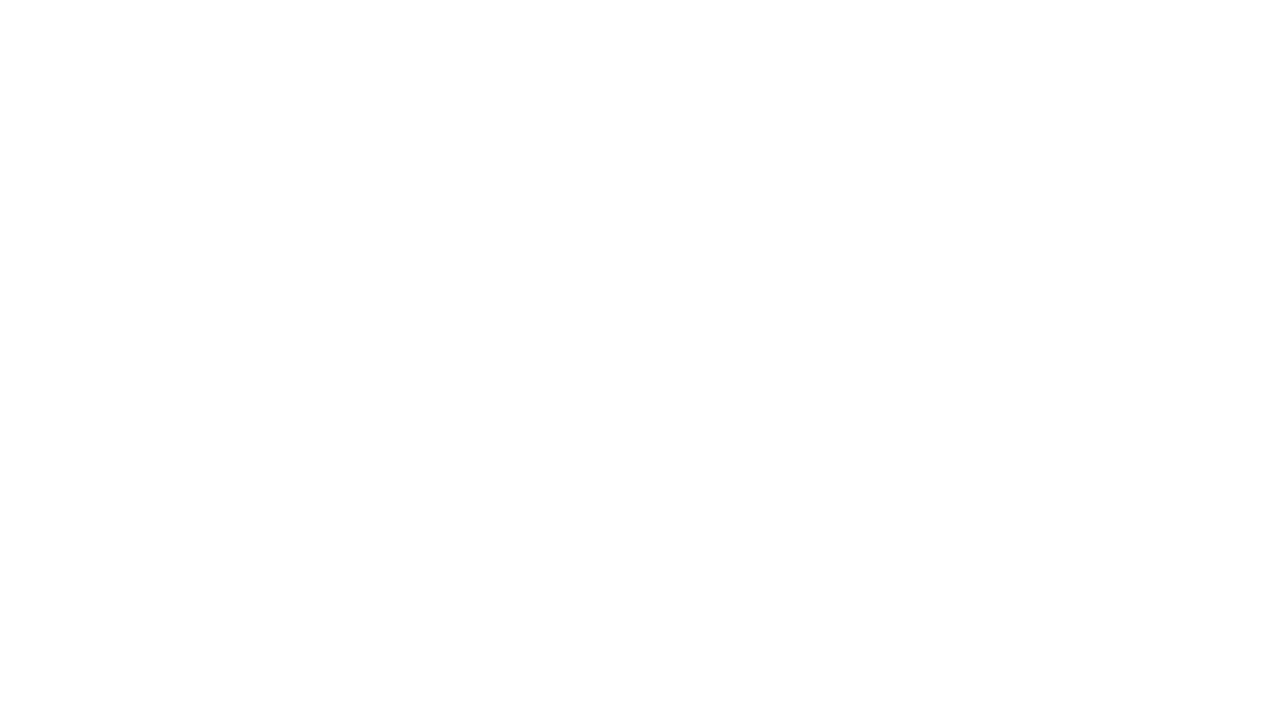

Set viewport size to 1920x1080
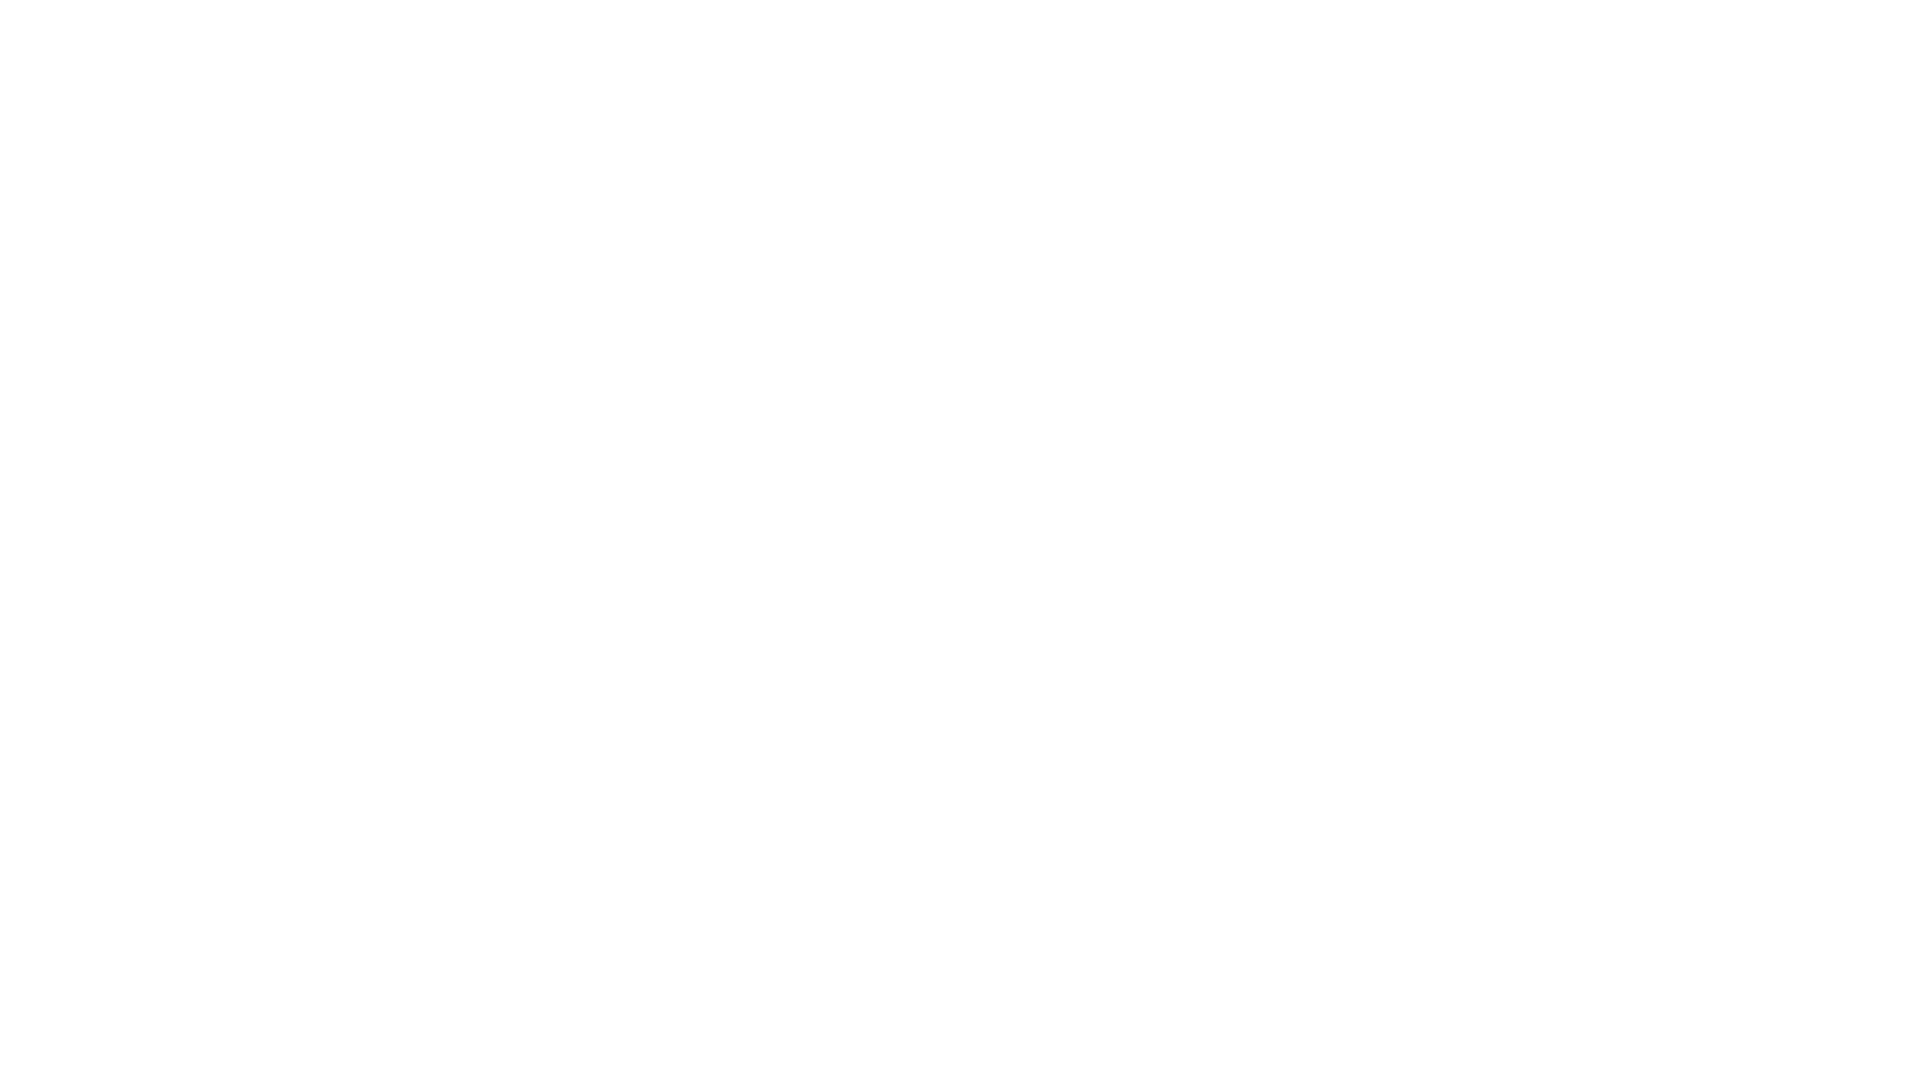

Navigated to infinite scroll page
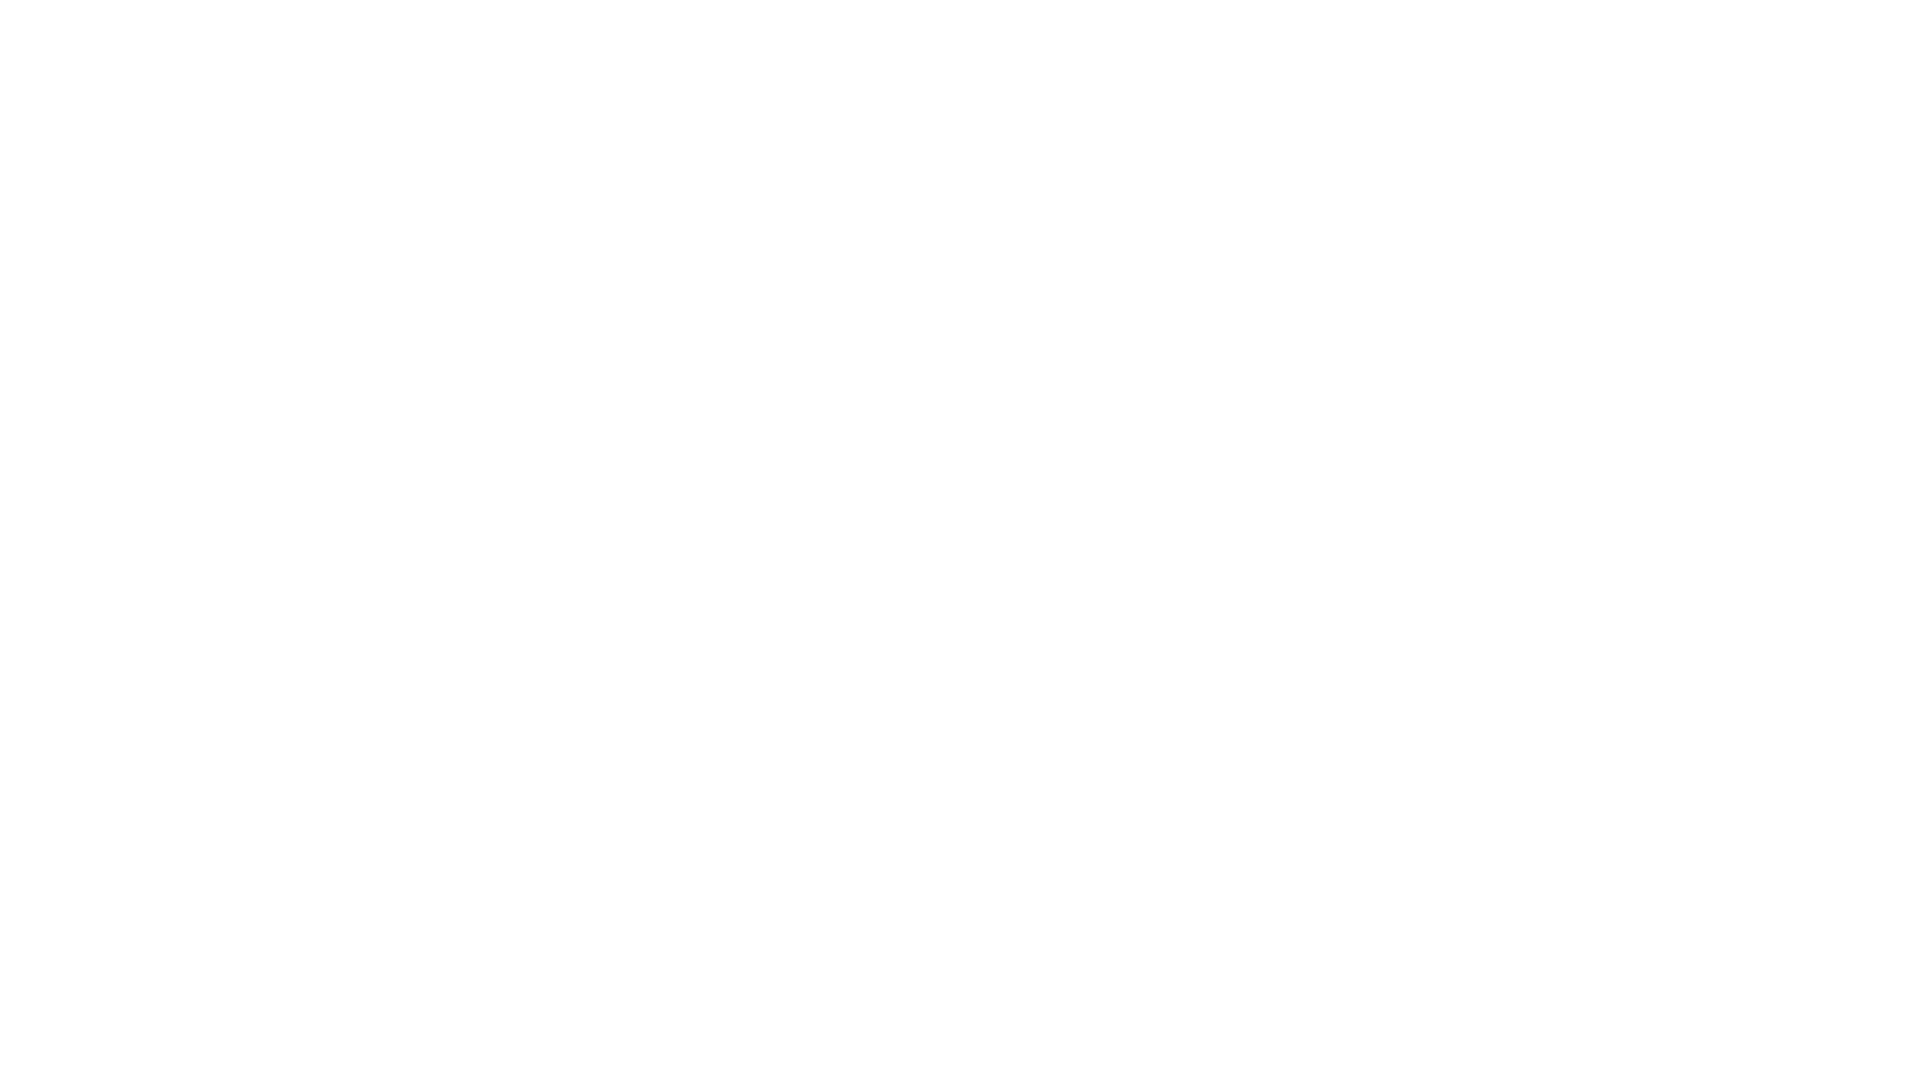

Scrolled down 250 pixels (iteration 1/10)
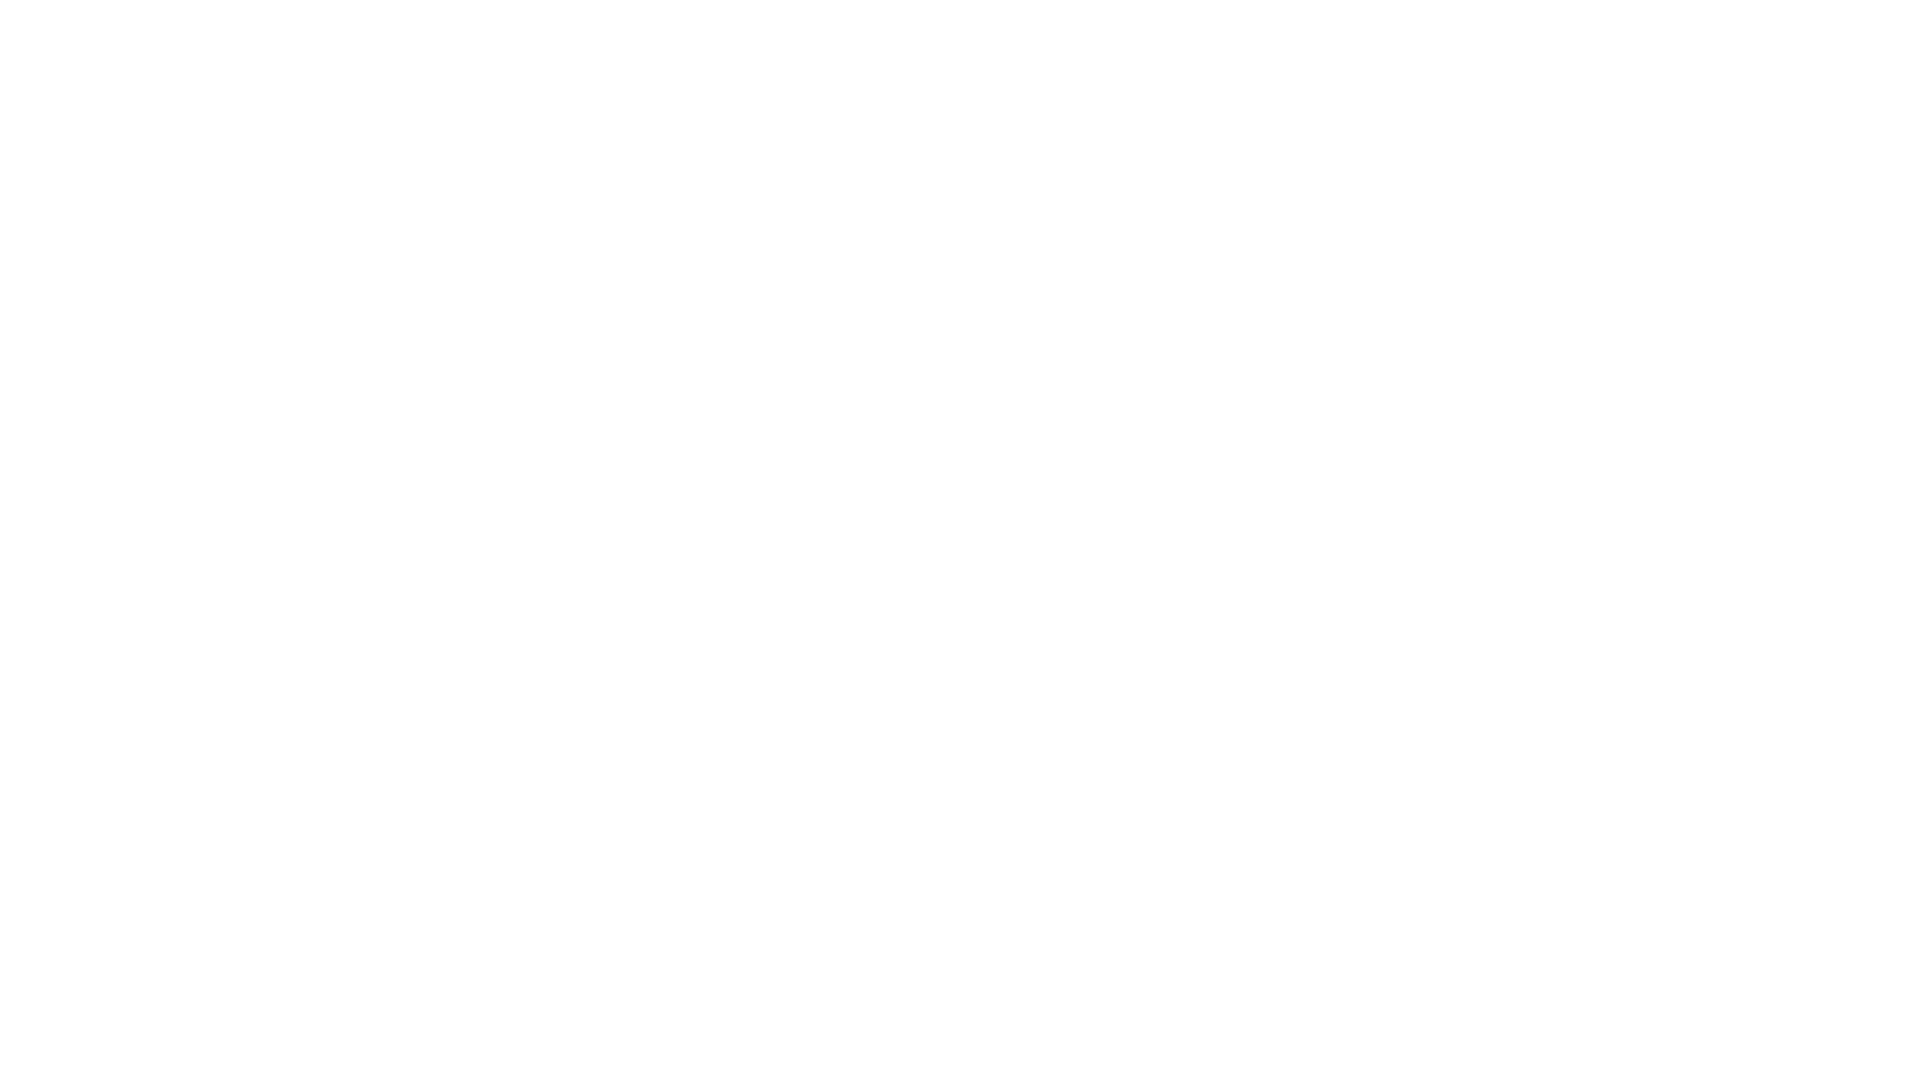

Waited 1 second for content to load after scroll (iteration 1/10)
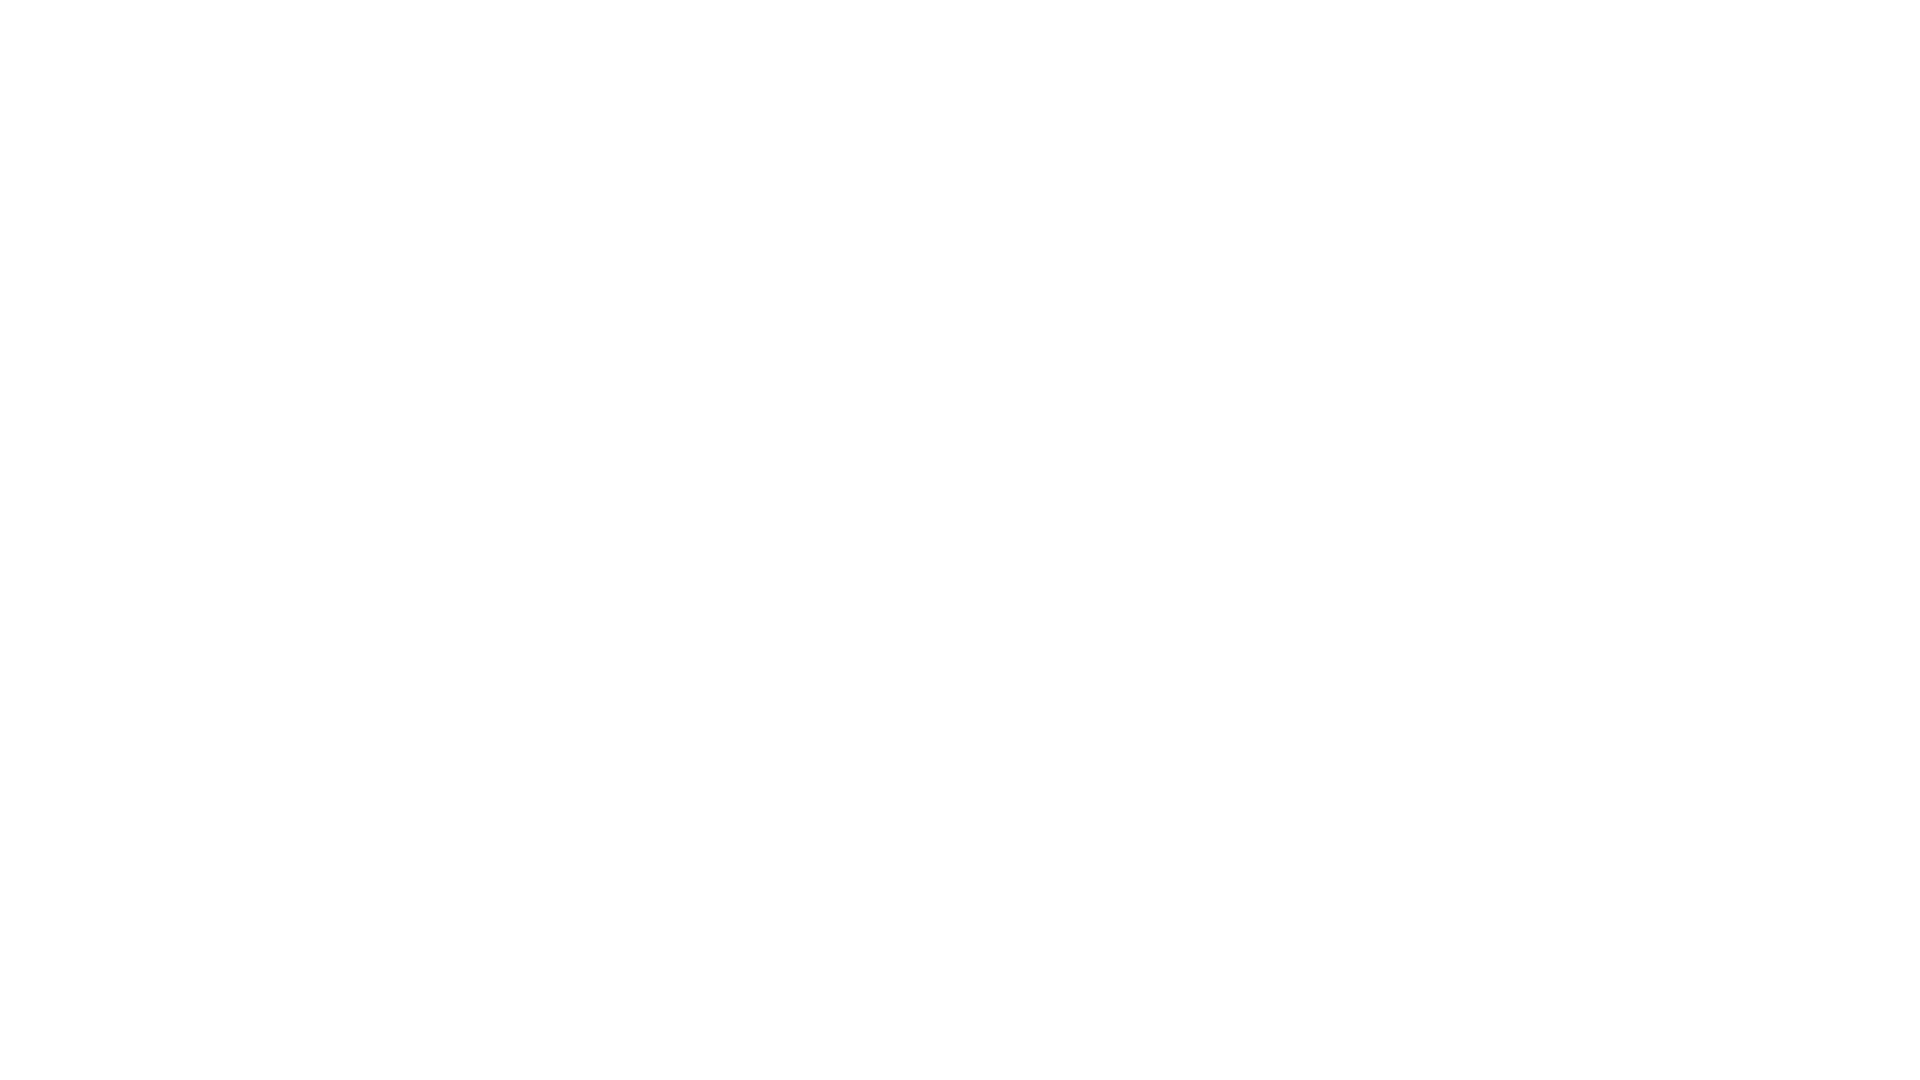

Scrolled down 250 pixels (iteration 2/10)
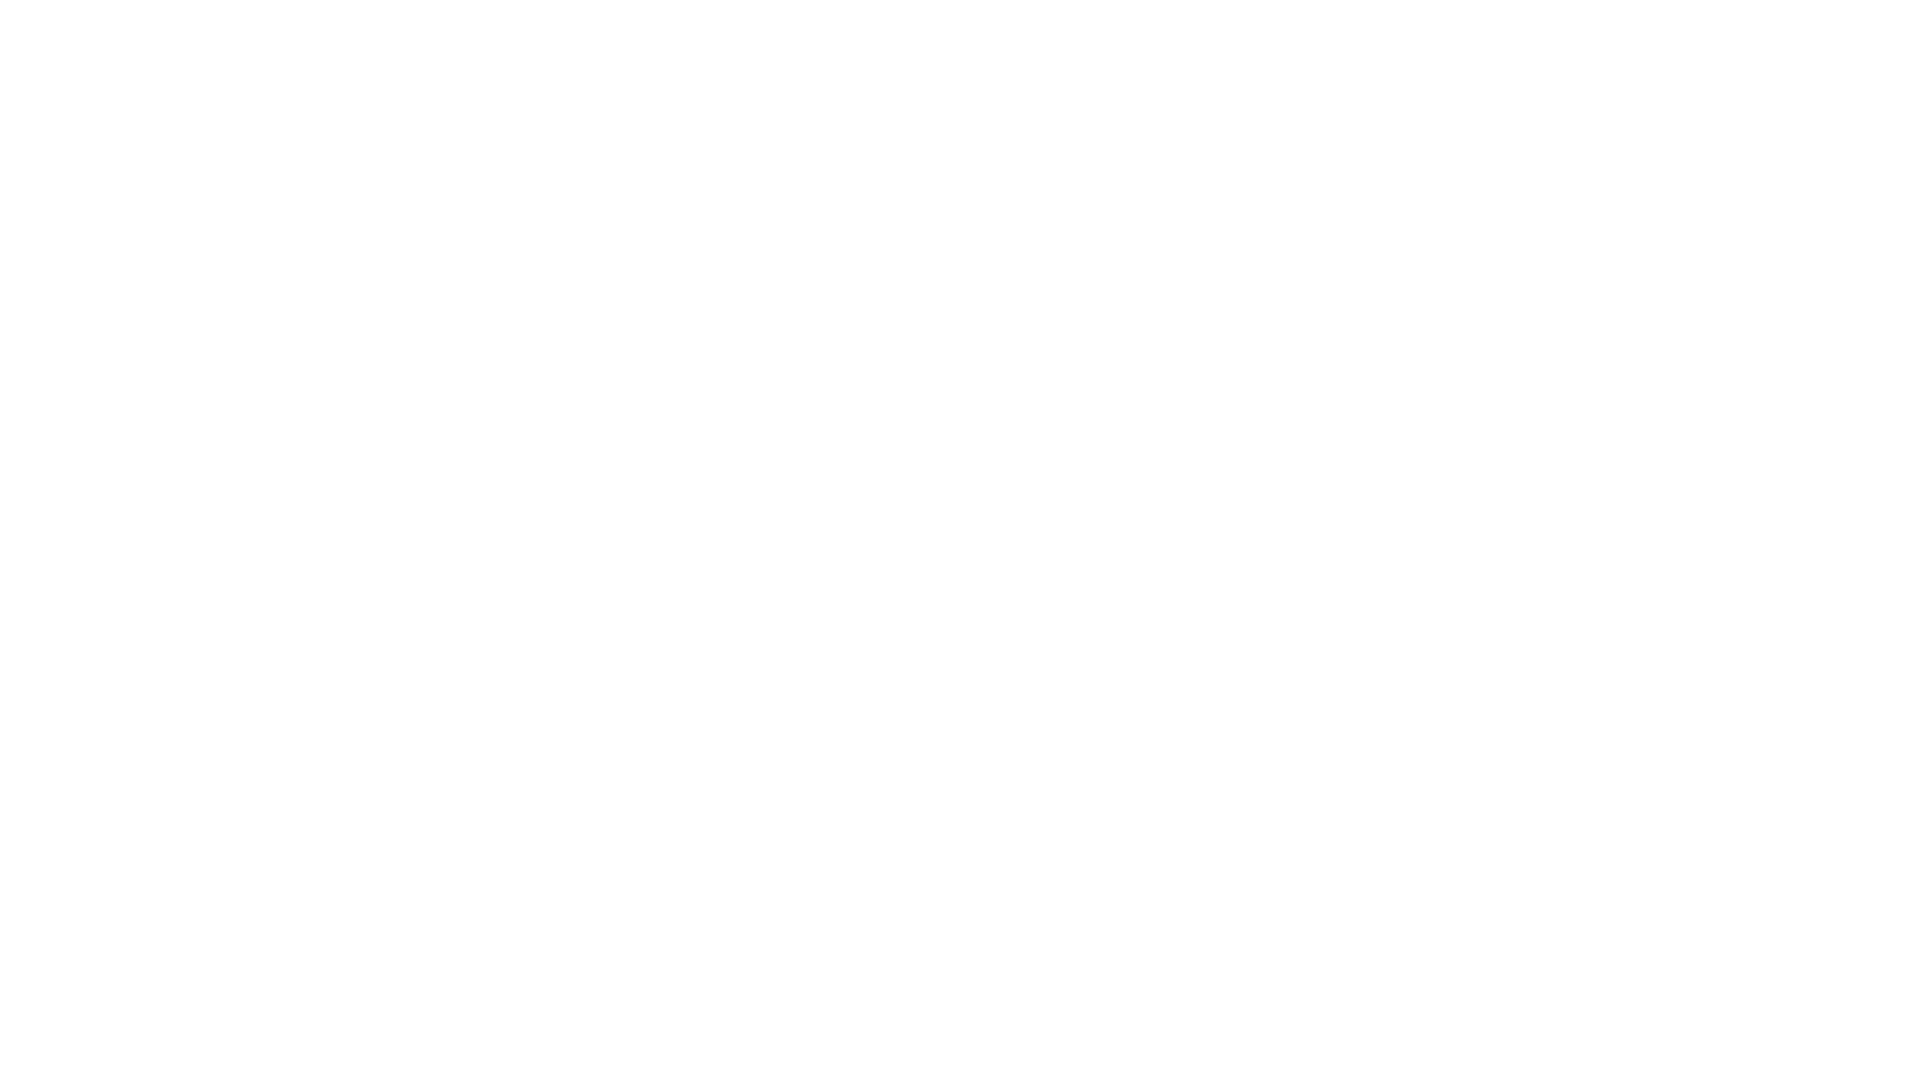

Waited 1 second for content to load after scroll (iteration 2/10)
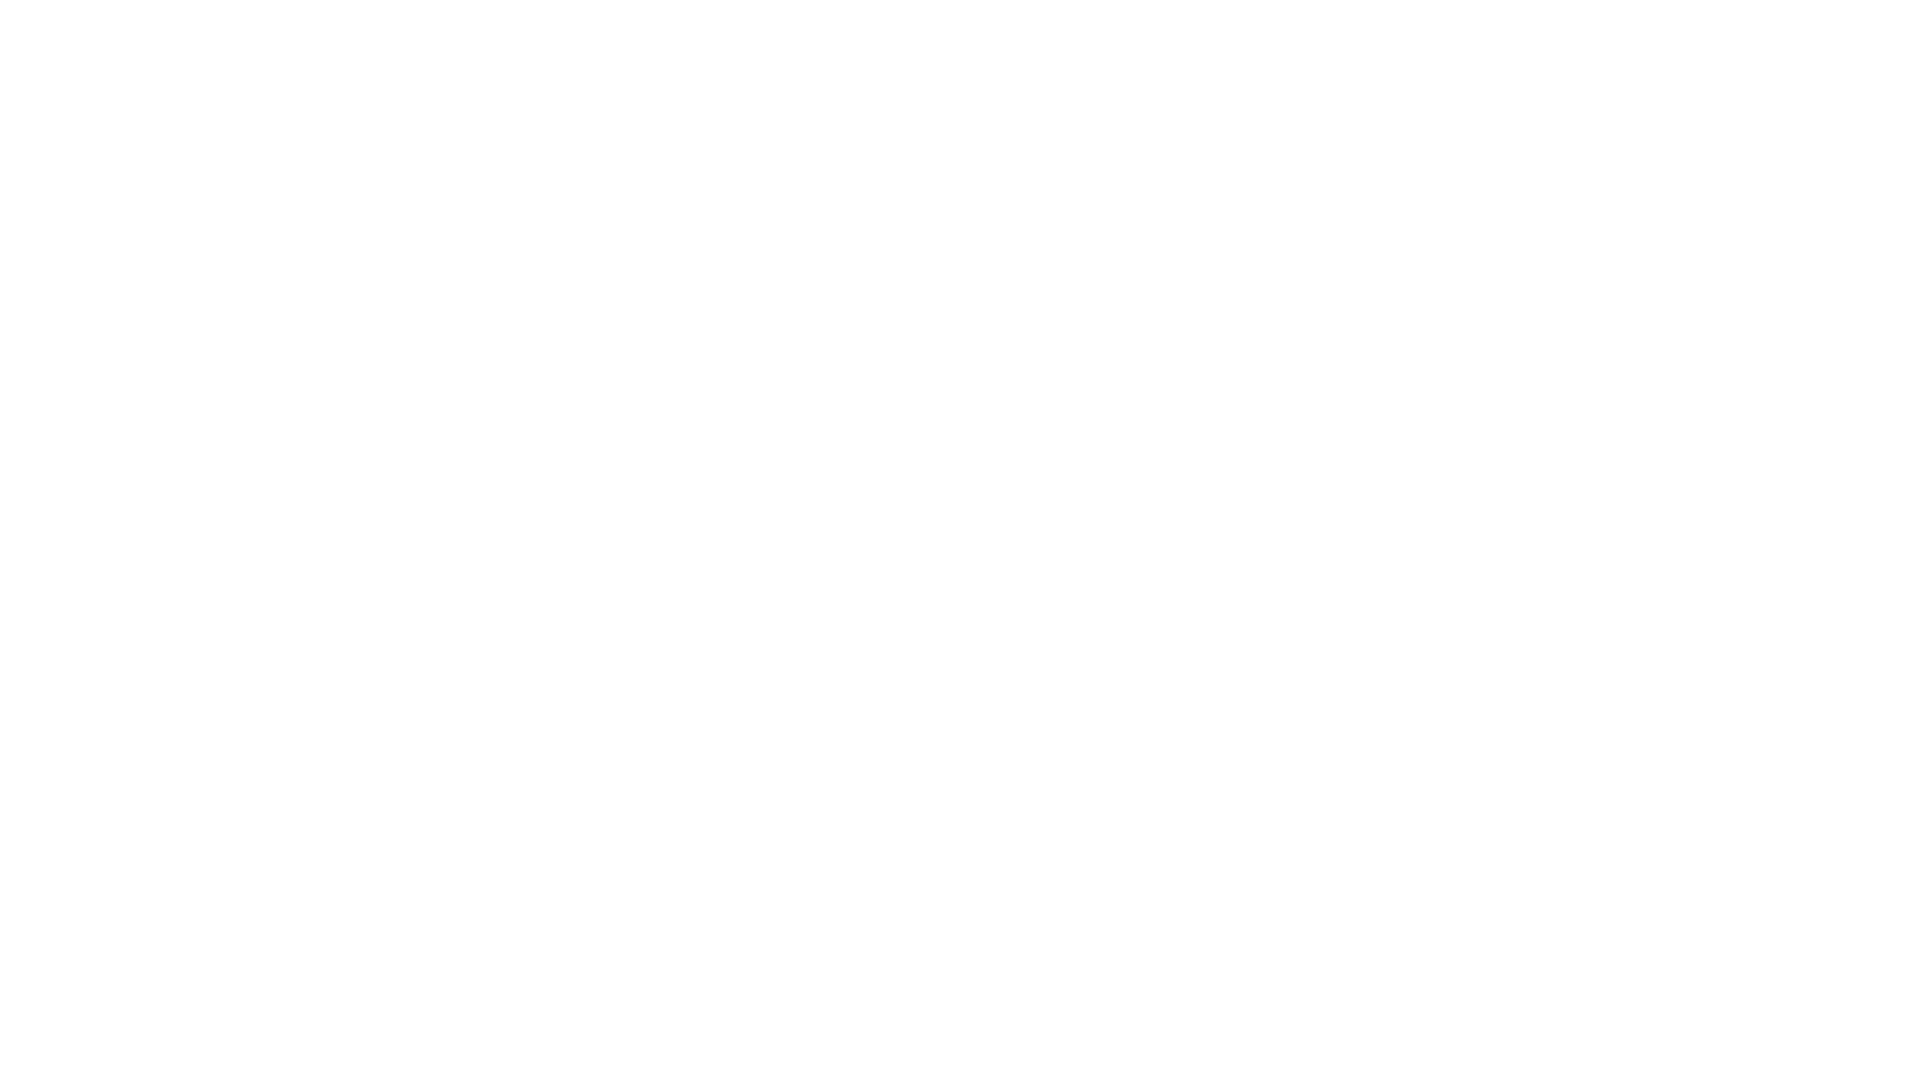

Scrolled down 250 pixels (iteration 3/10)
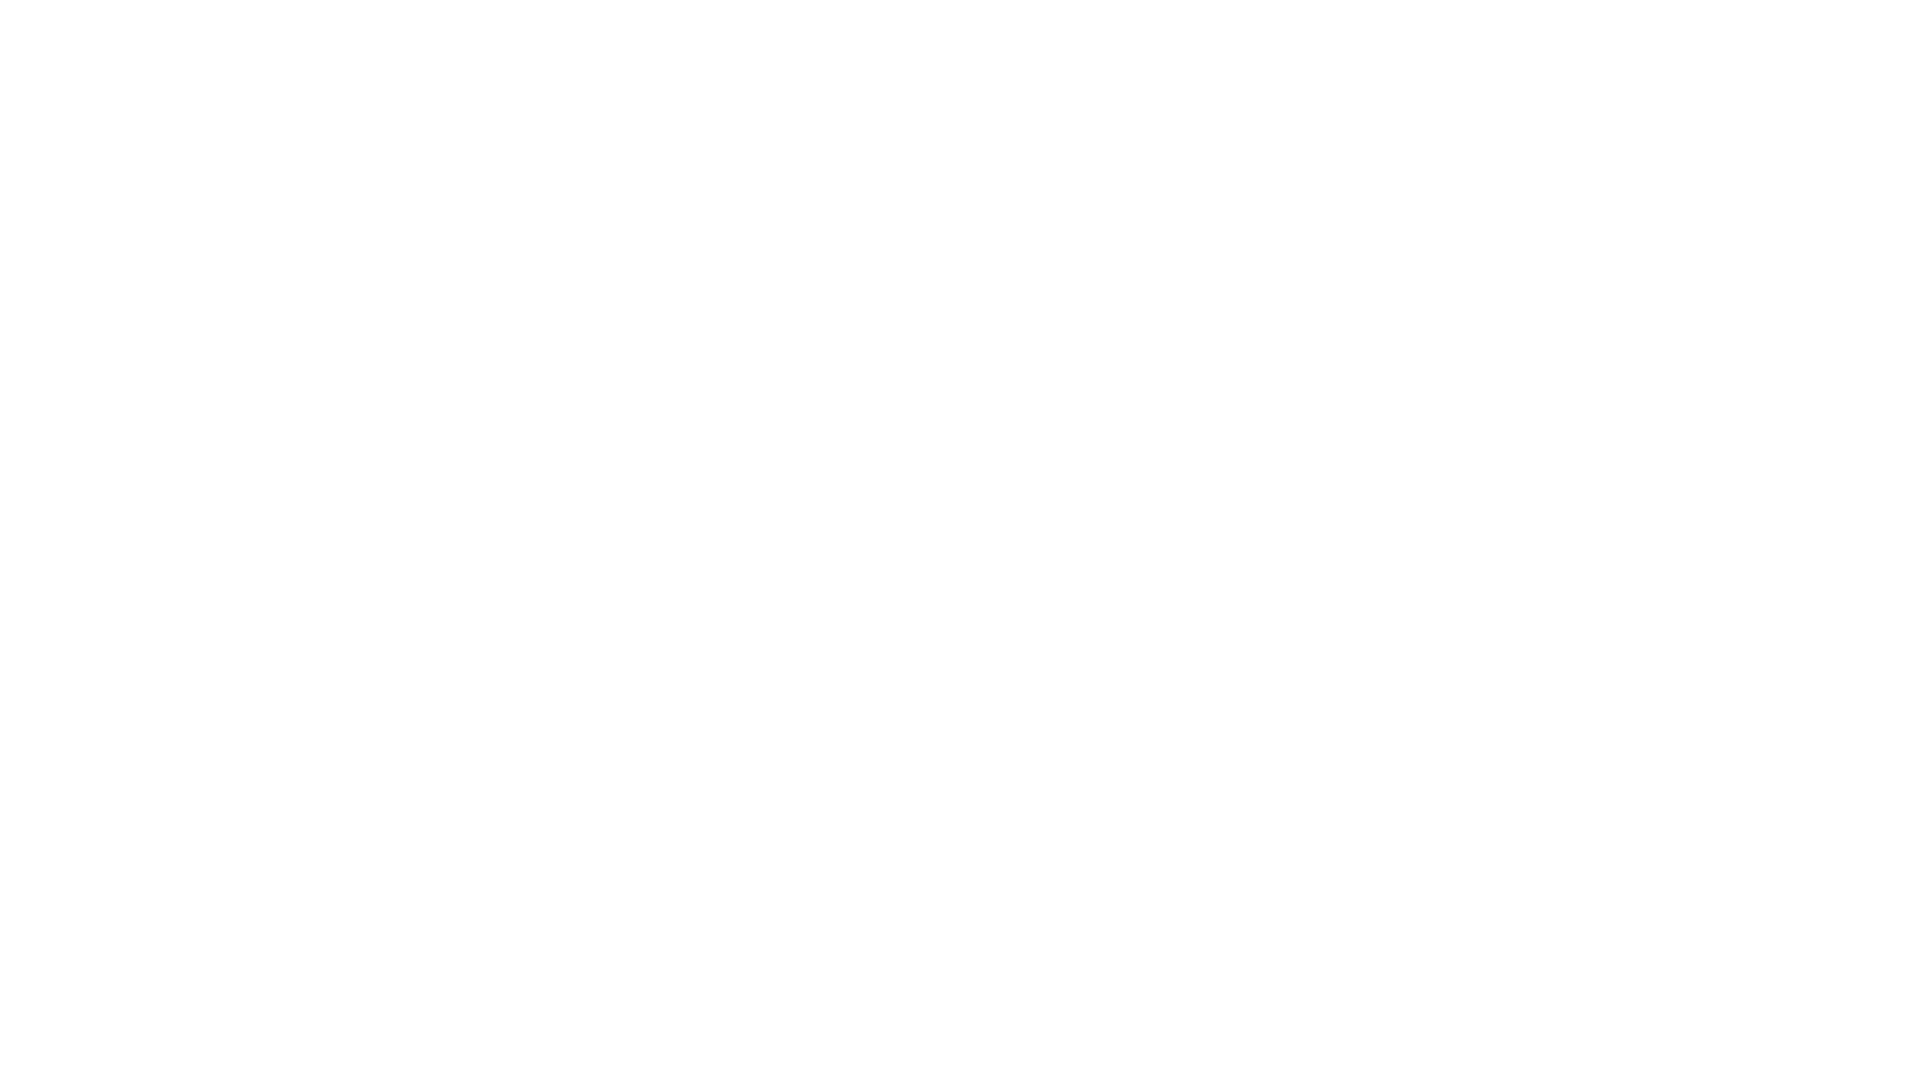

Waited 1 second for content to load after scroll (iteration 3/10)
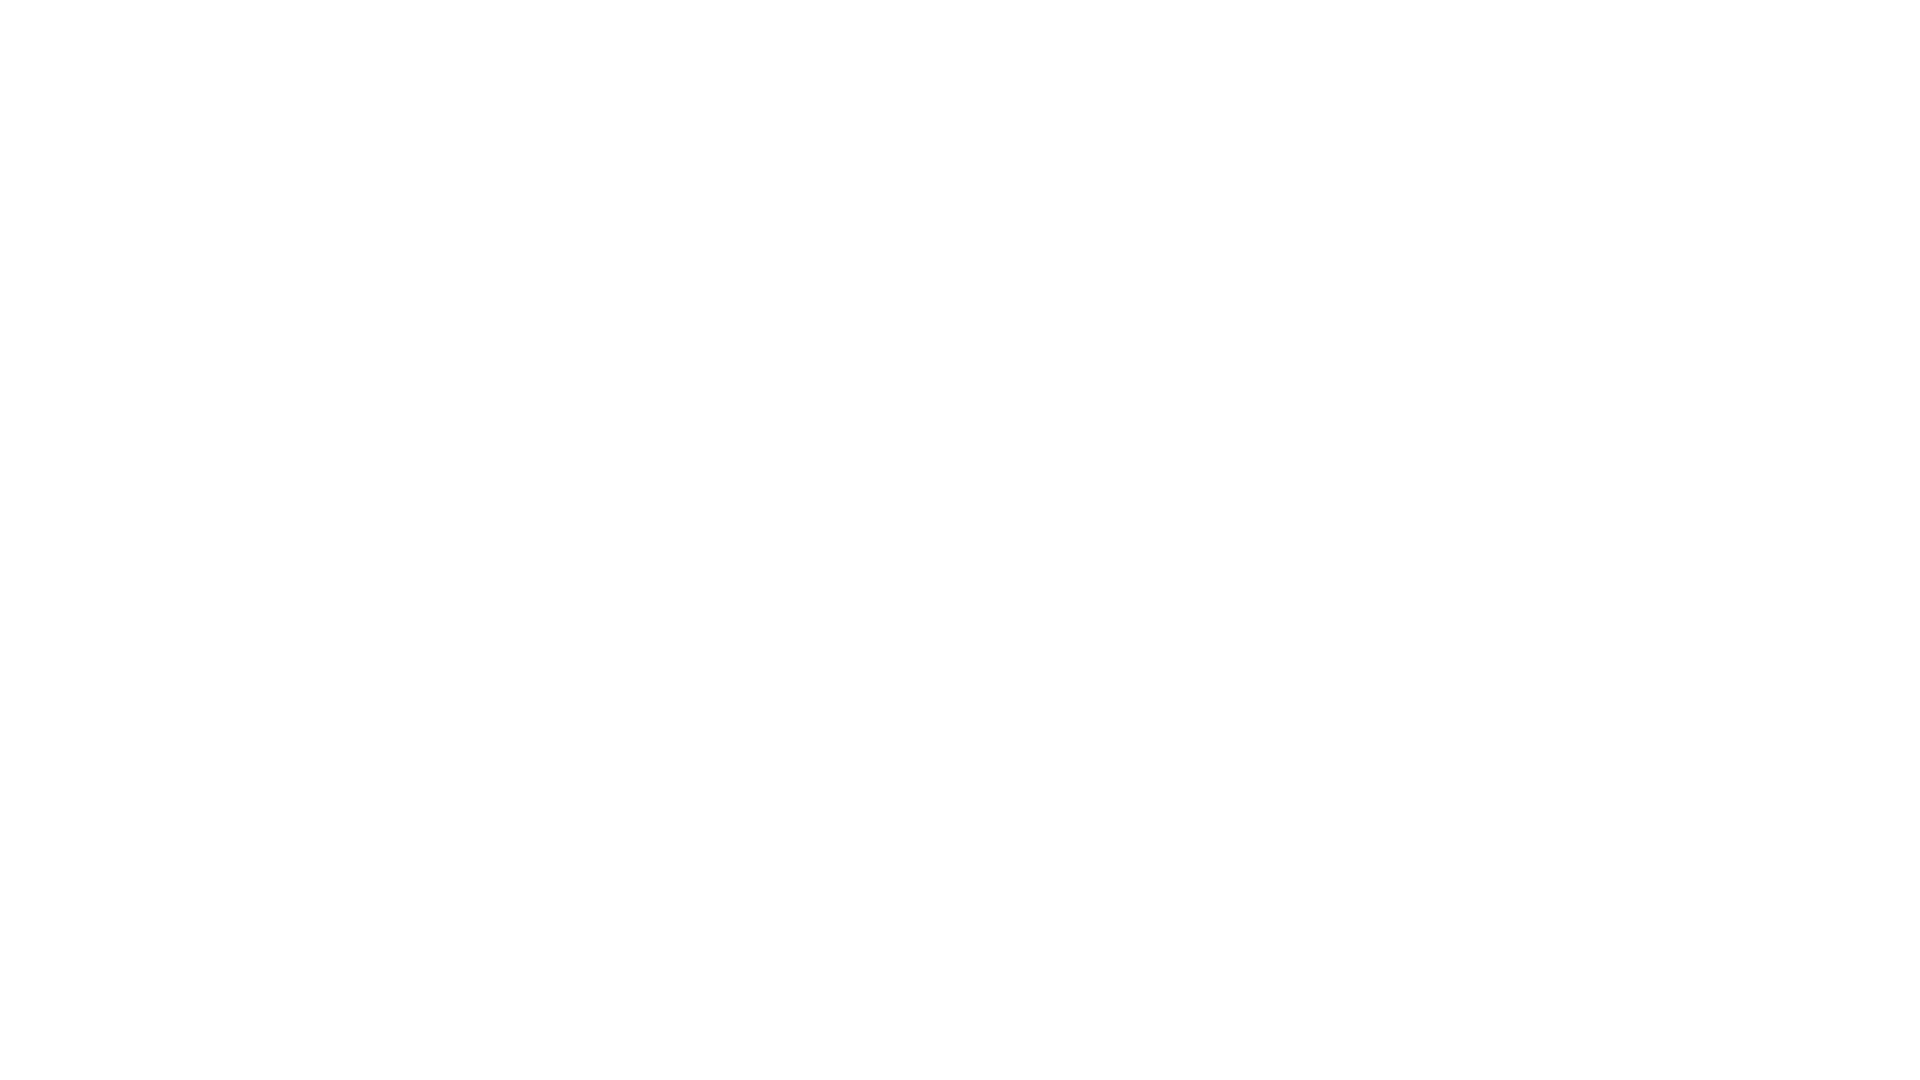

Scrolled down 250 pixels (iteration 4/10)
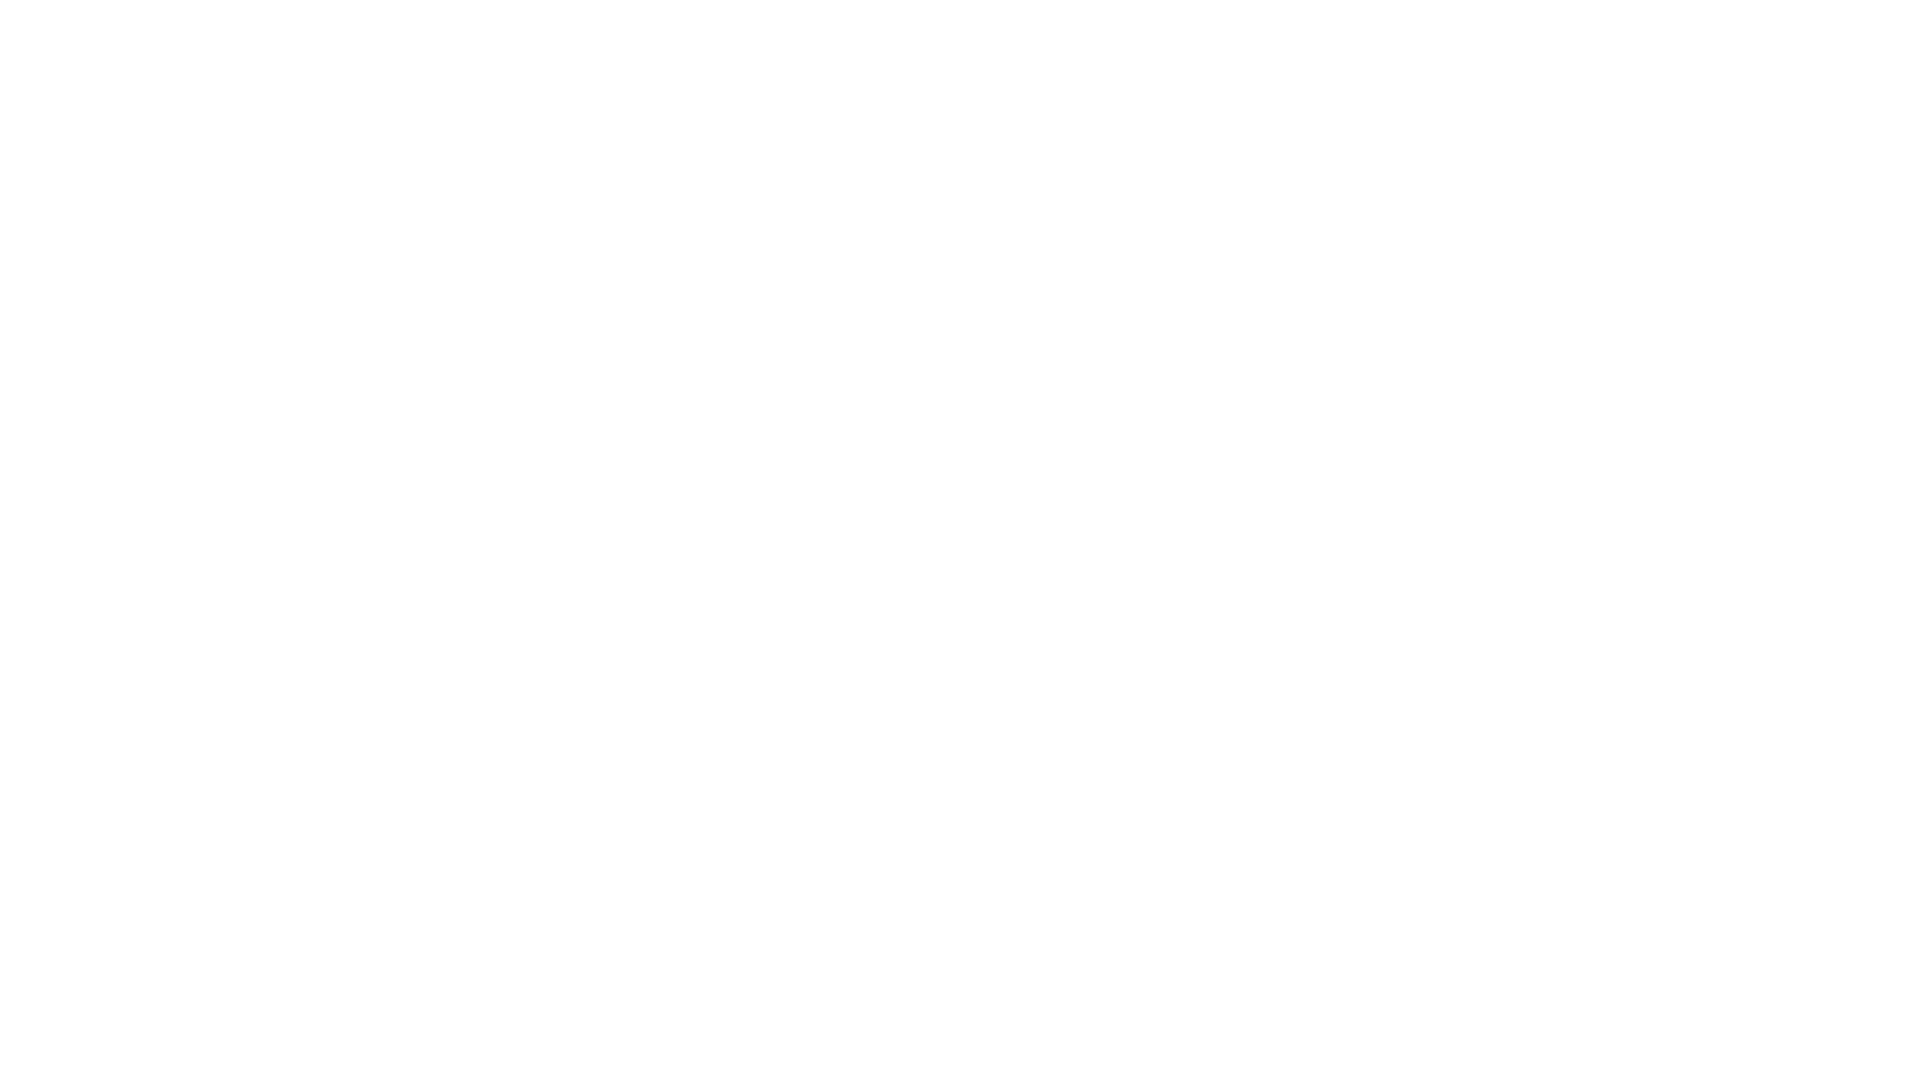

Waited 1 second for content to load after scroll (iteration 4/10)
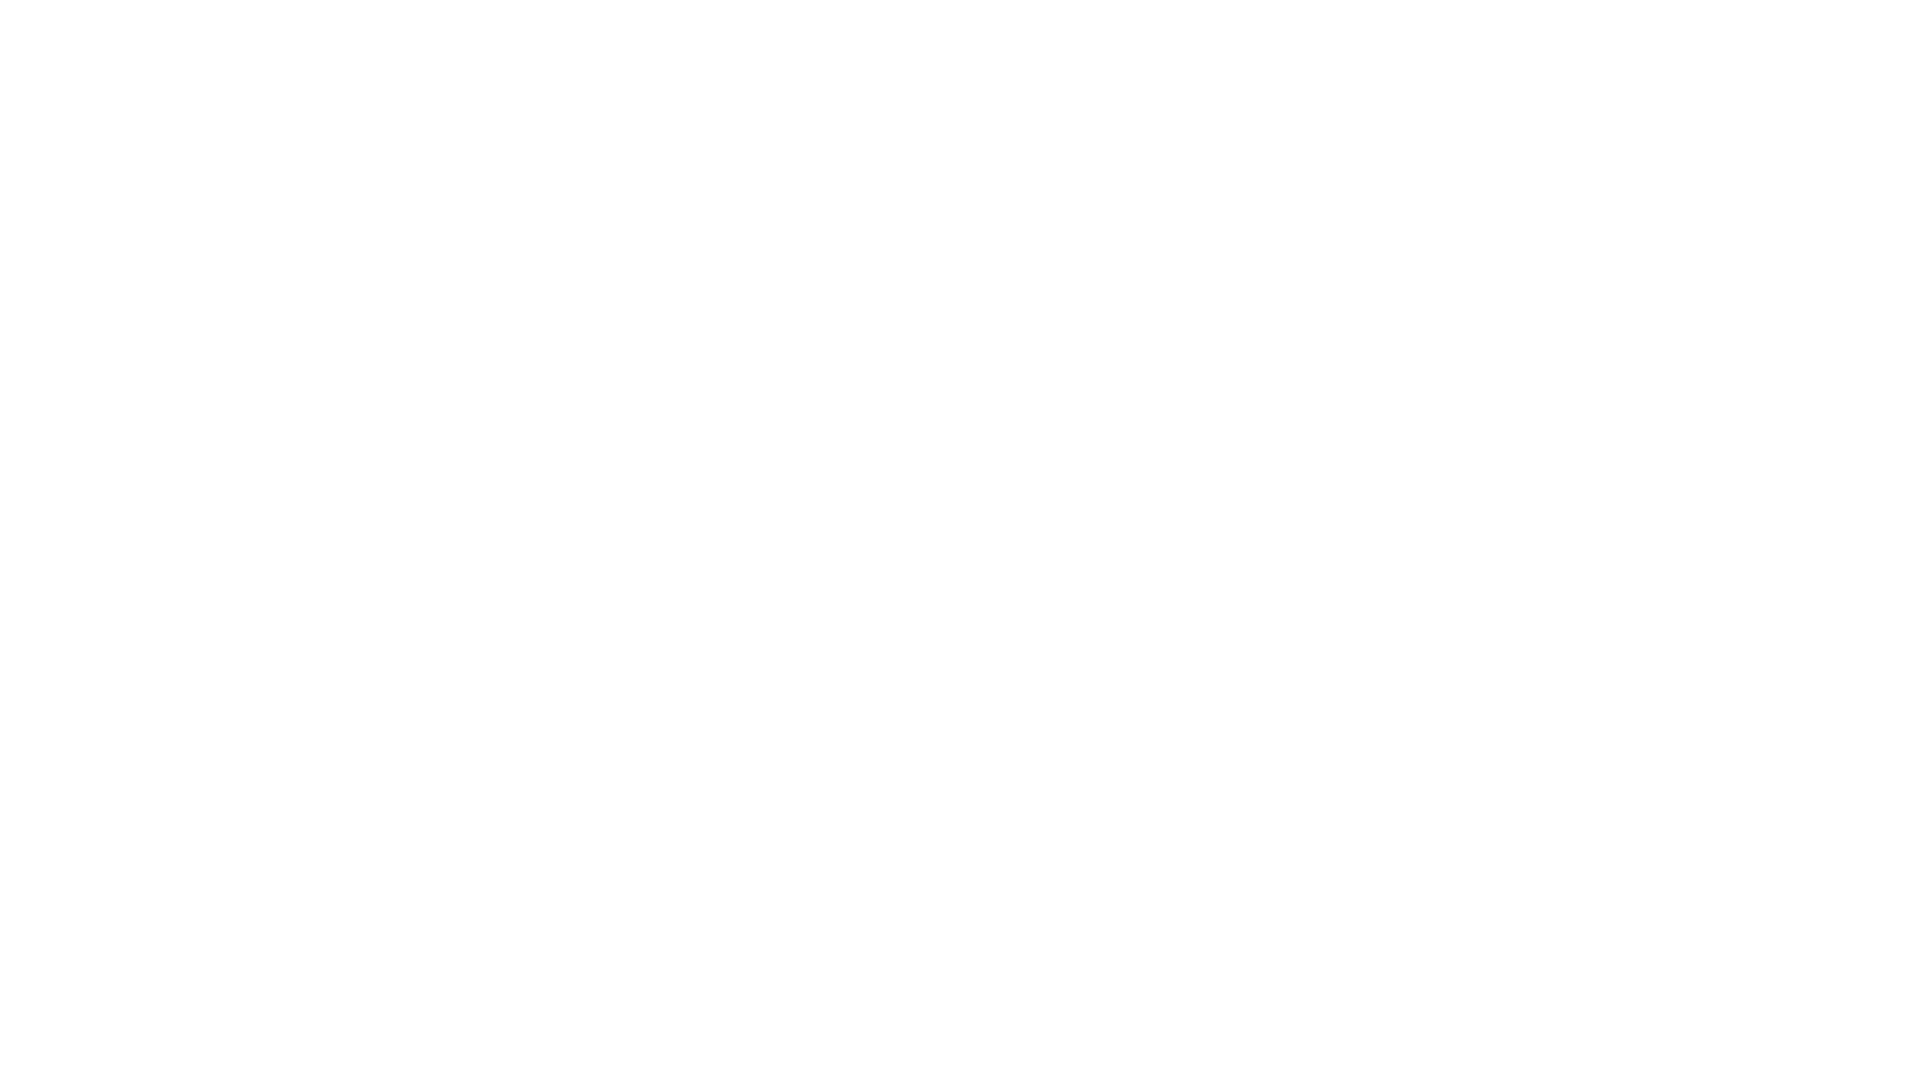

Scrolled down 250 pixels (iteration 5/10)
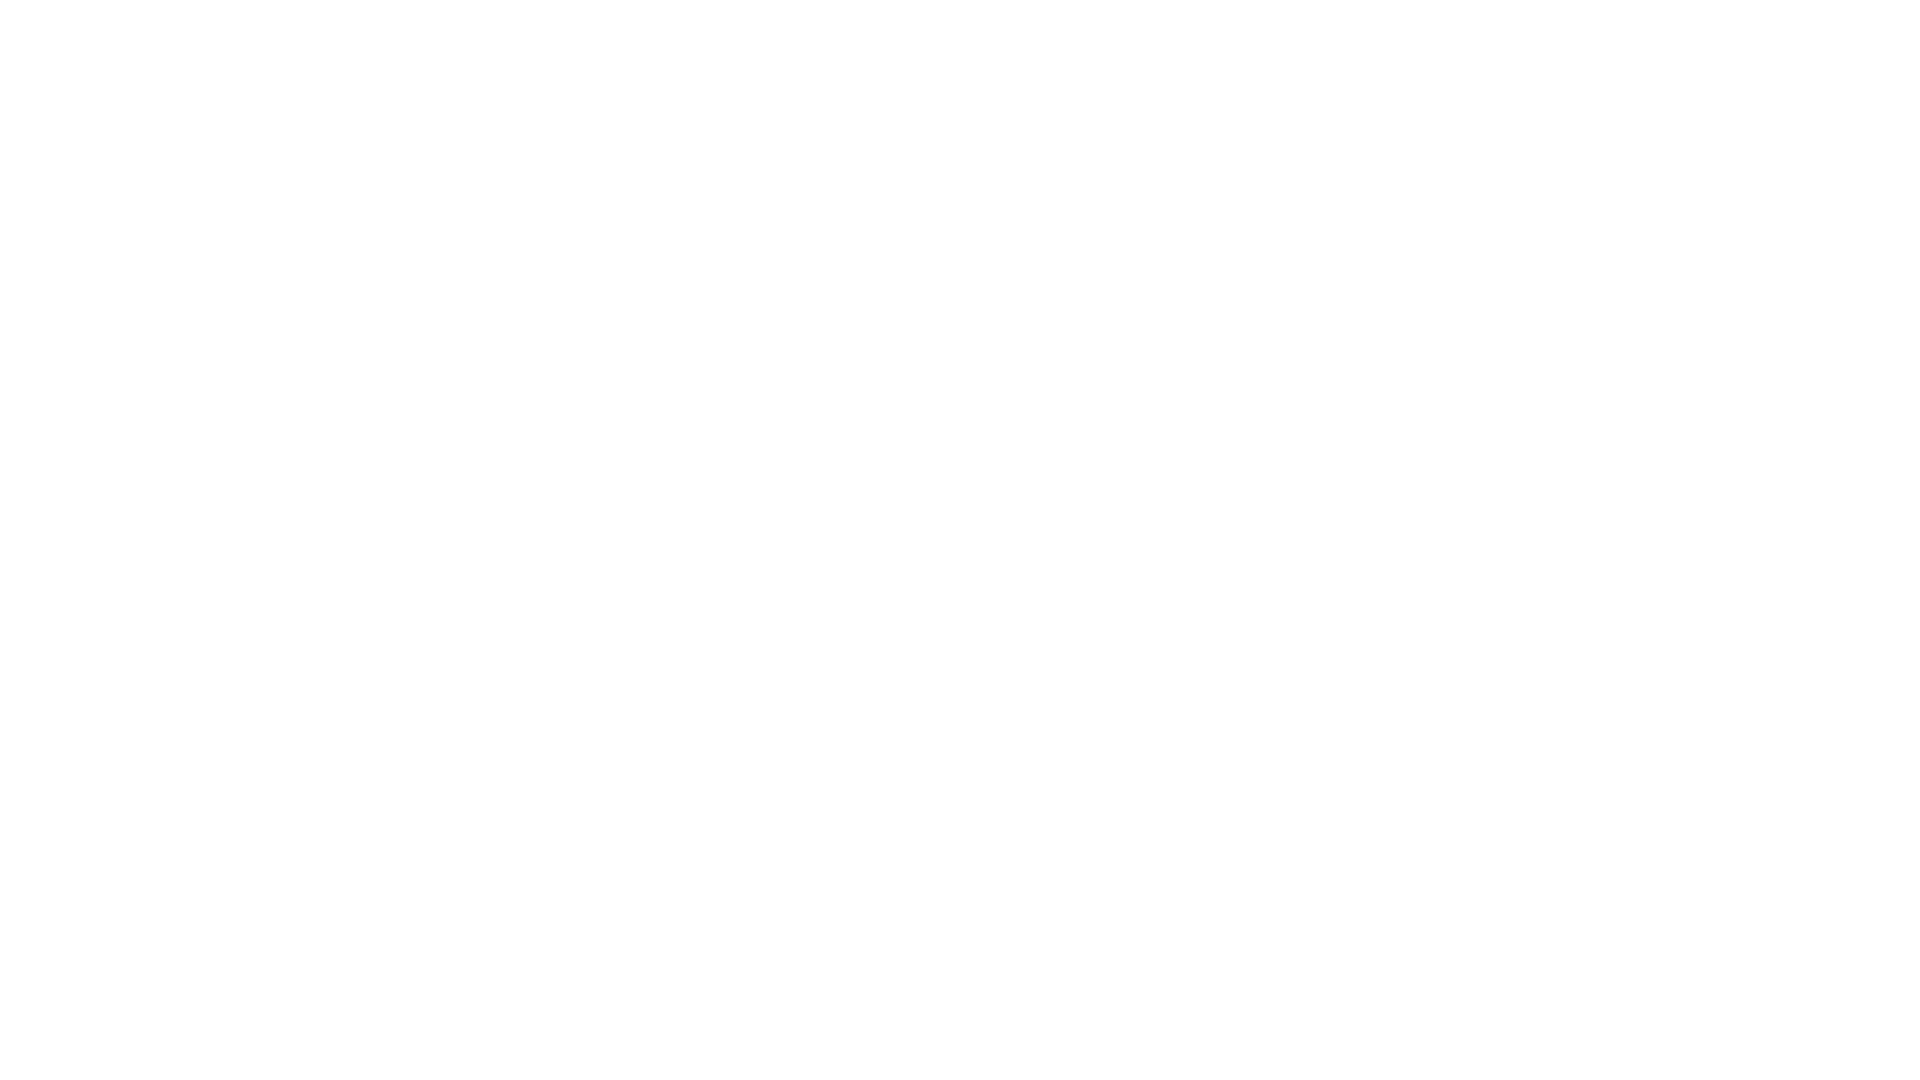

Waited 1 second for content to load after scroll (iteration 5/10)
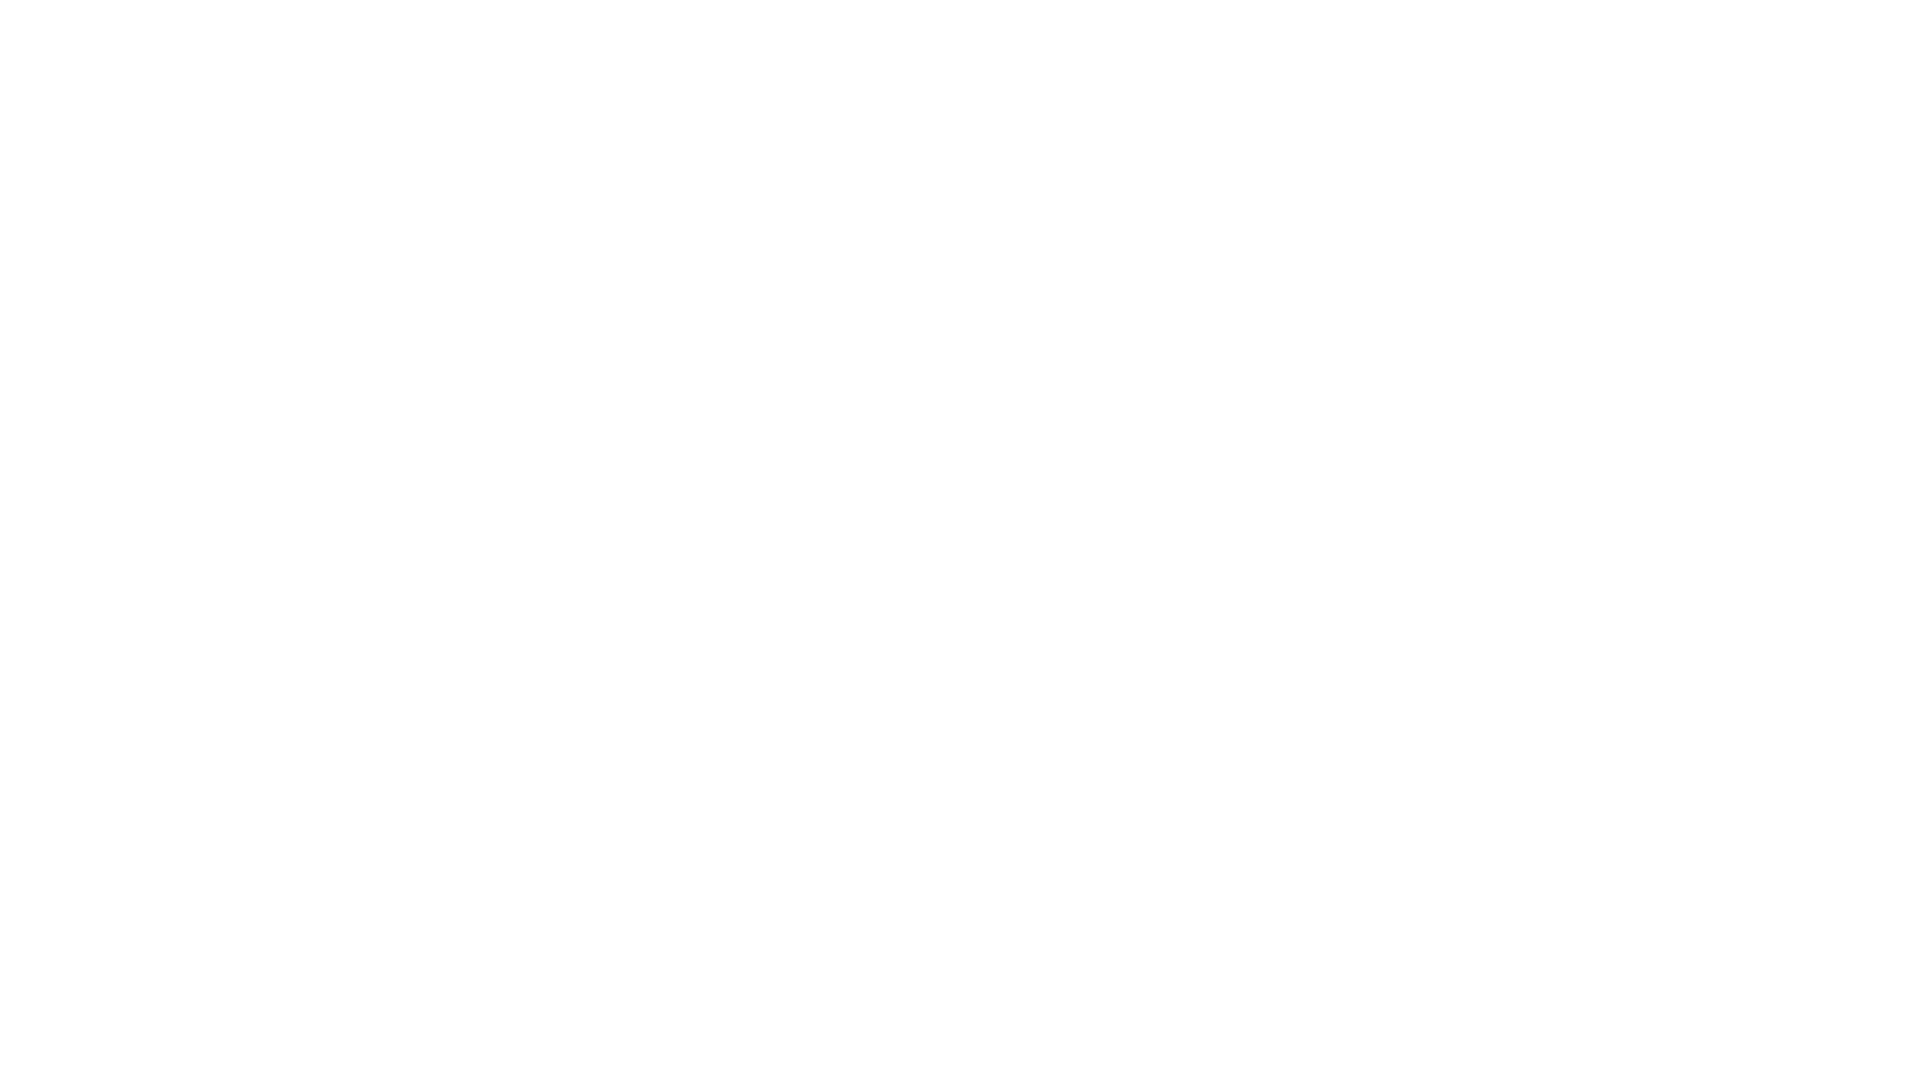

Scrolled down 250 pixels (iteration 6/10)
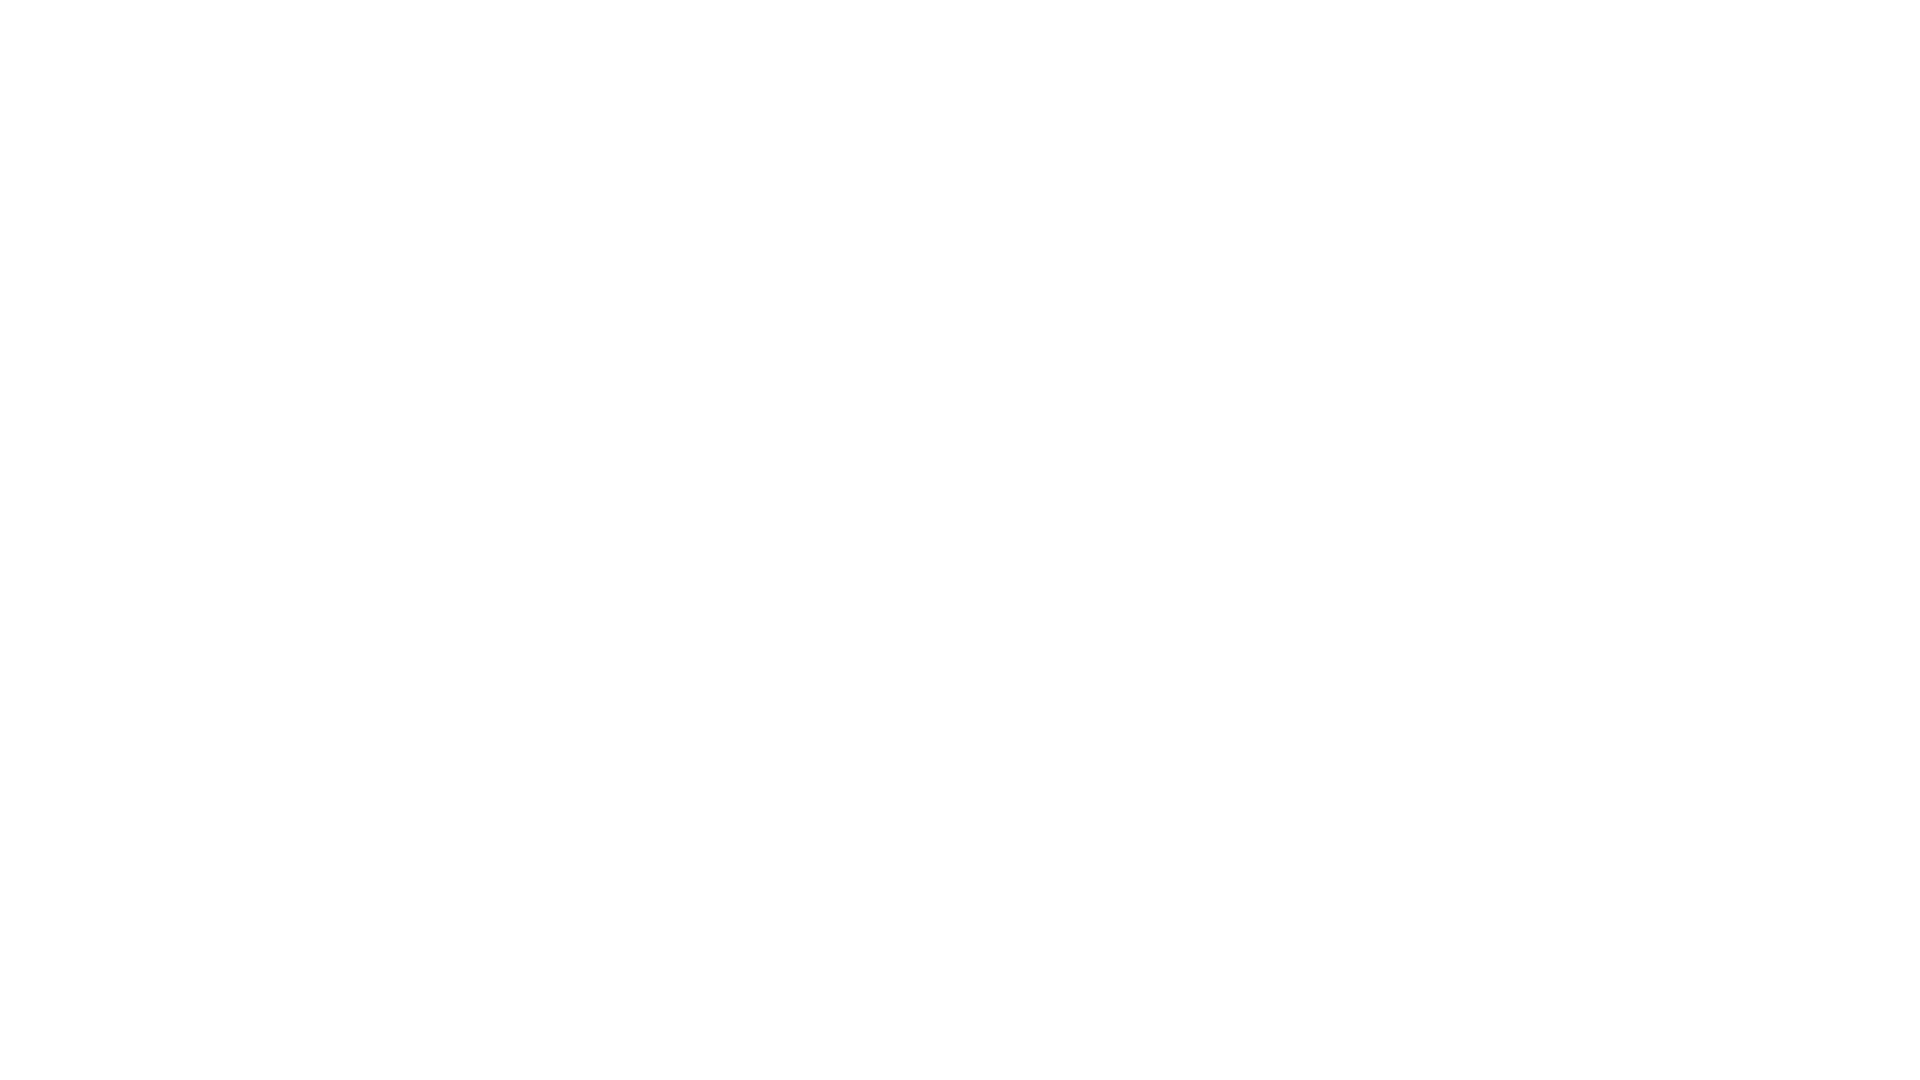

Waited 1 second for content to load after scroll (iteration 6/10)
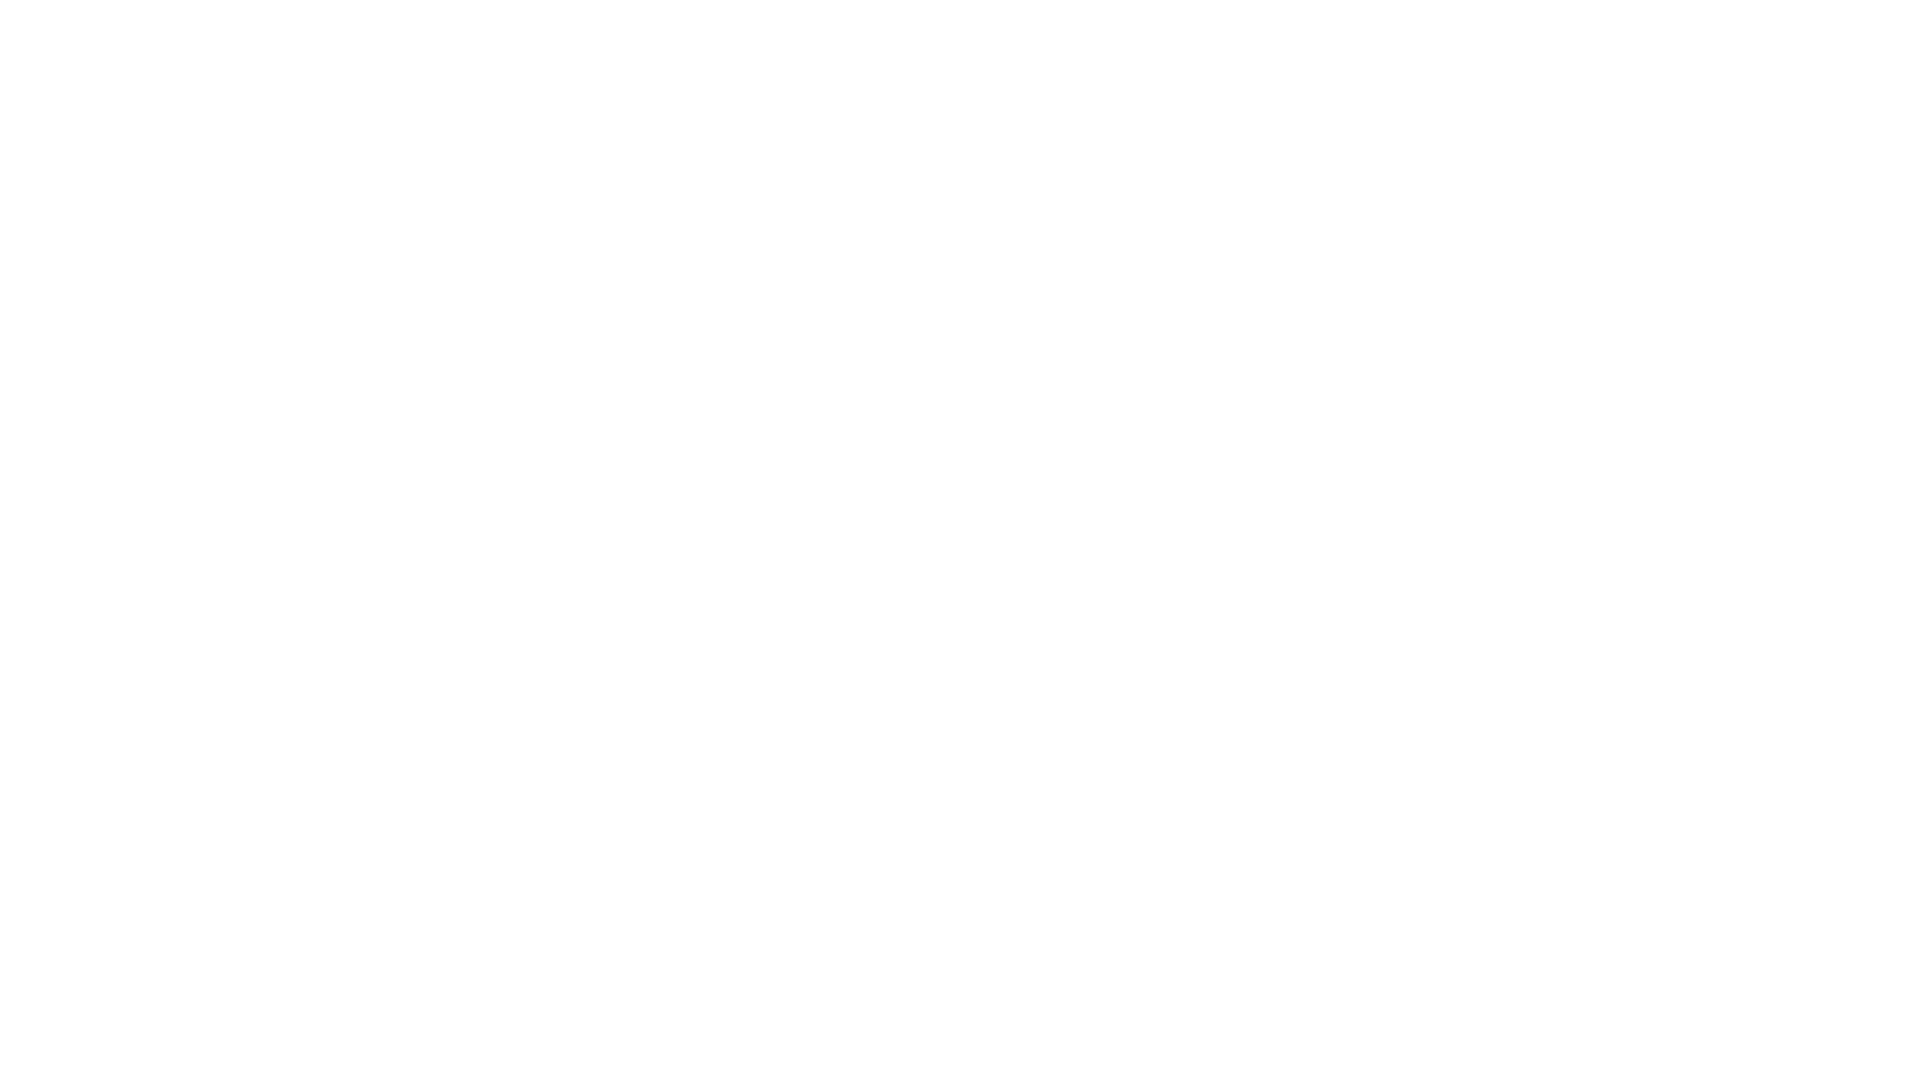

Scrolled down 250 pixels (iteration 7/10)
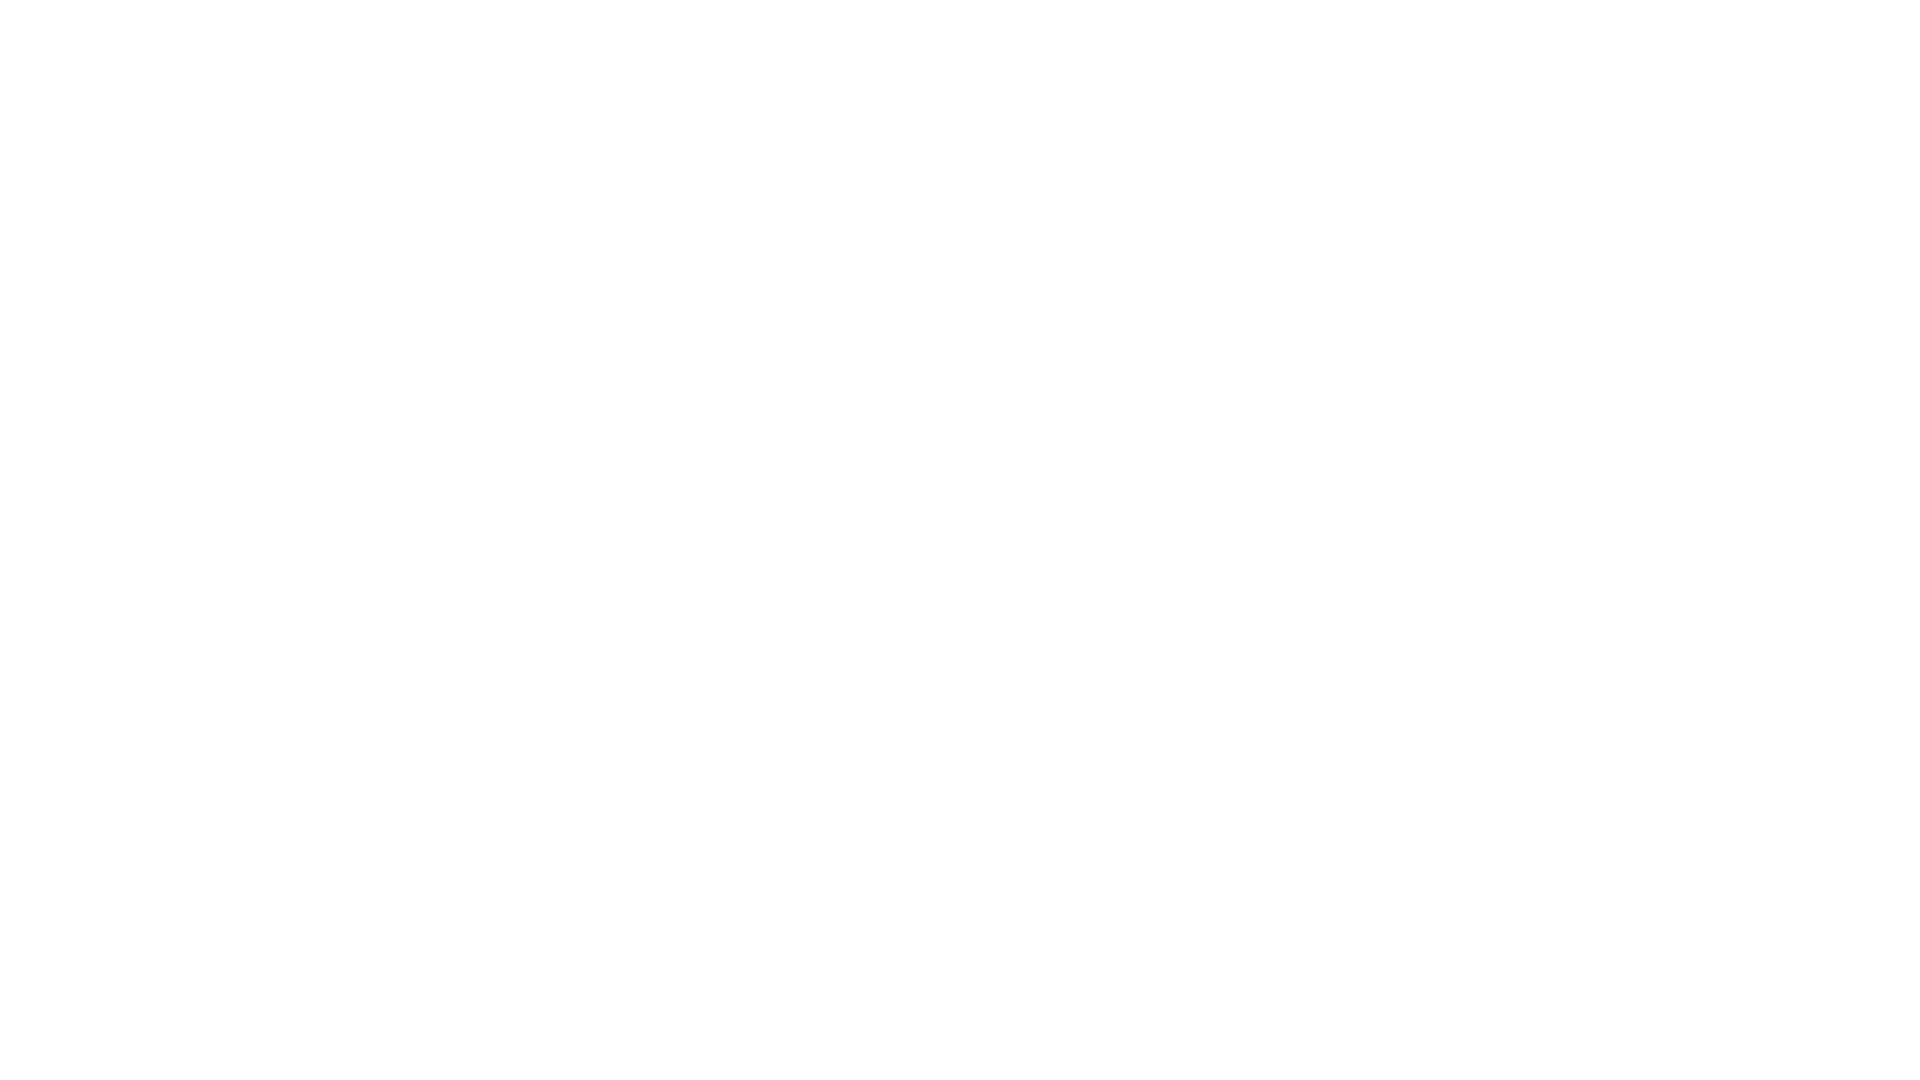

Waited 1 second for content to load after scroll (iteration 7/10)
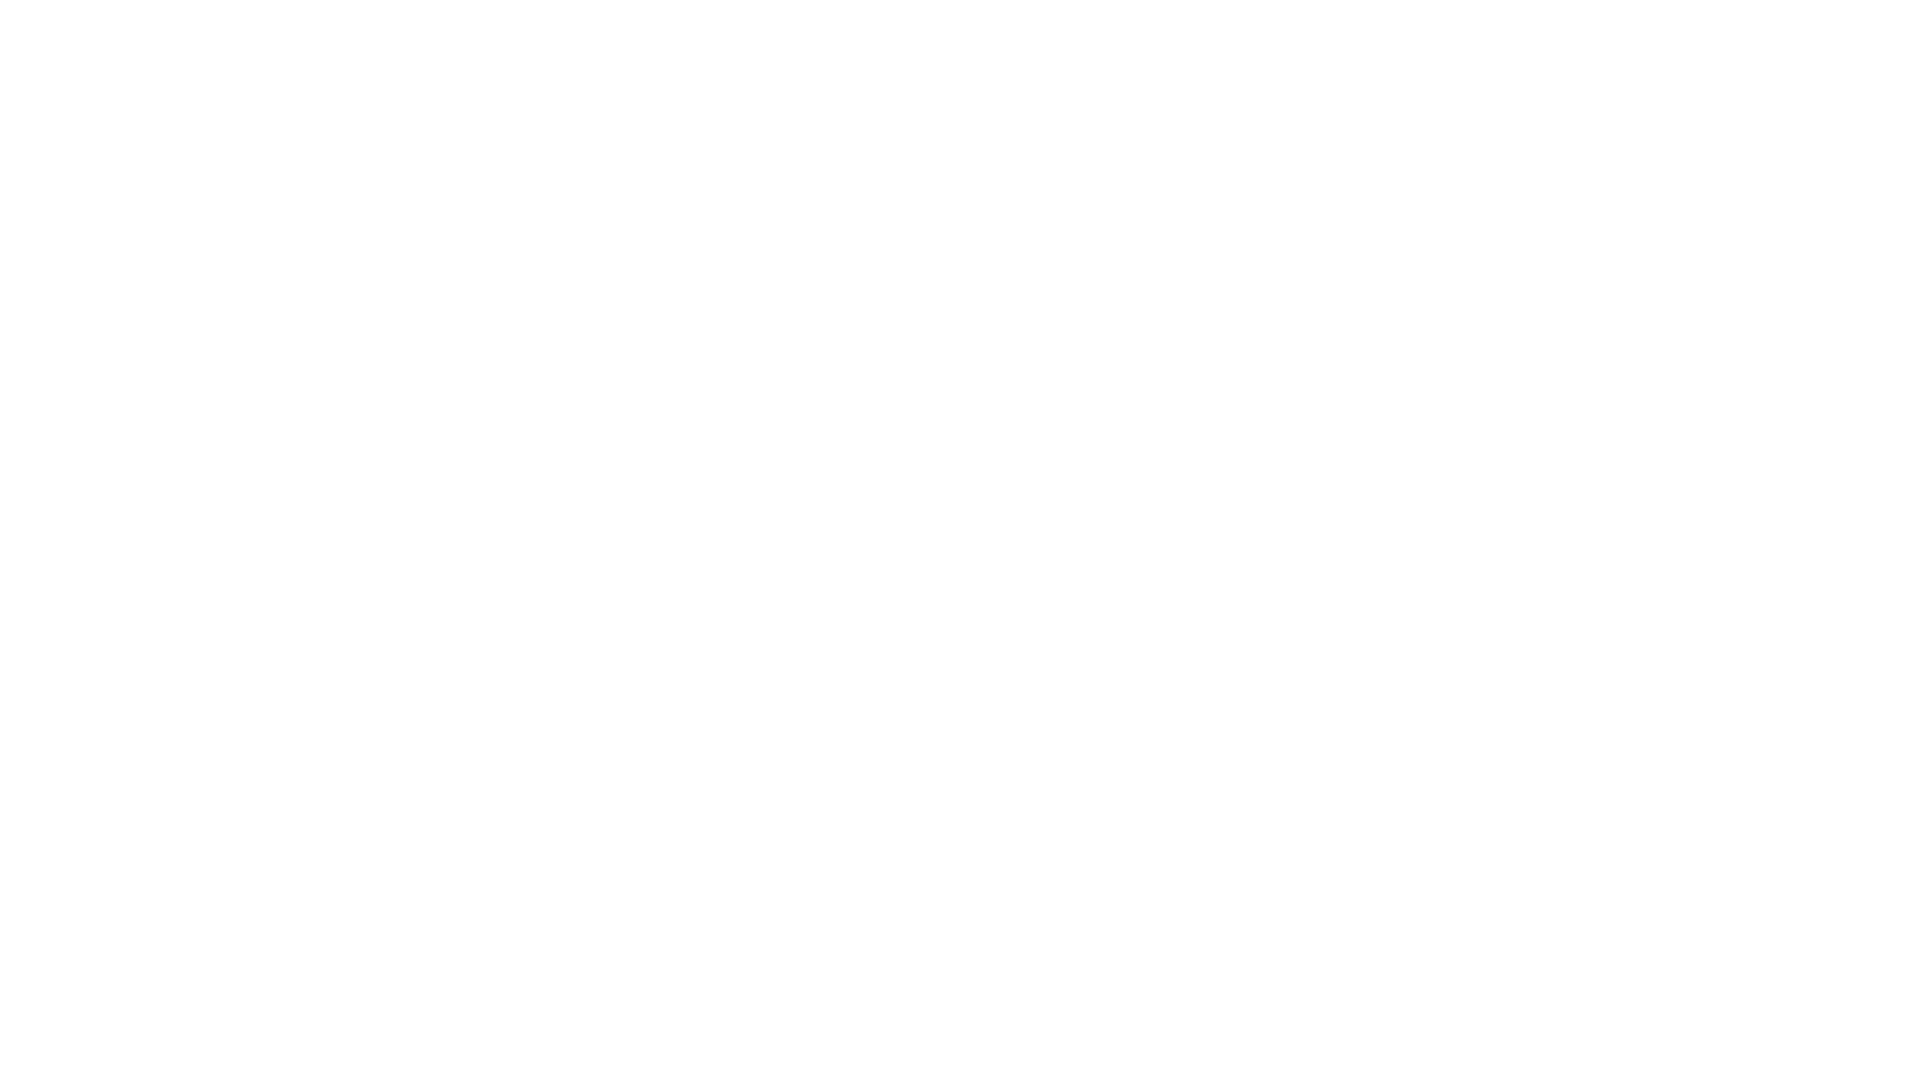

Scrolled down 250 pixels (iteration 8/10)
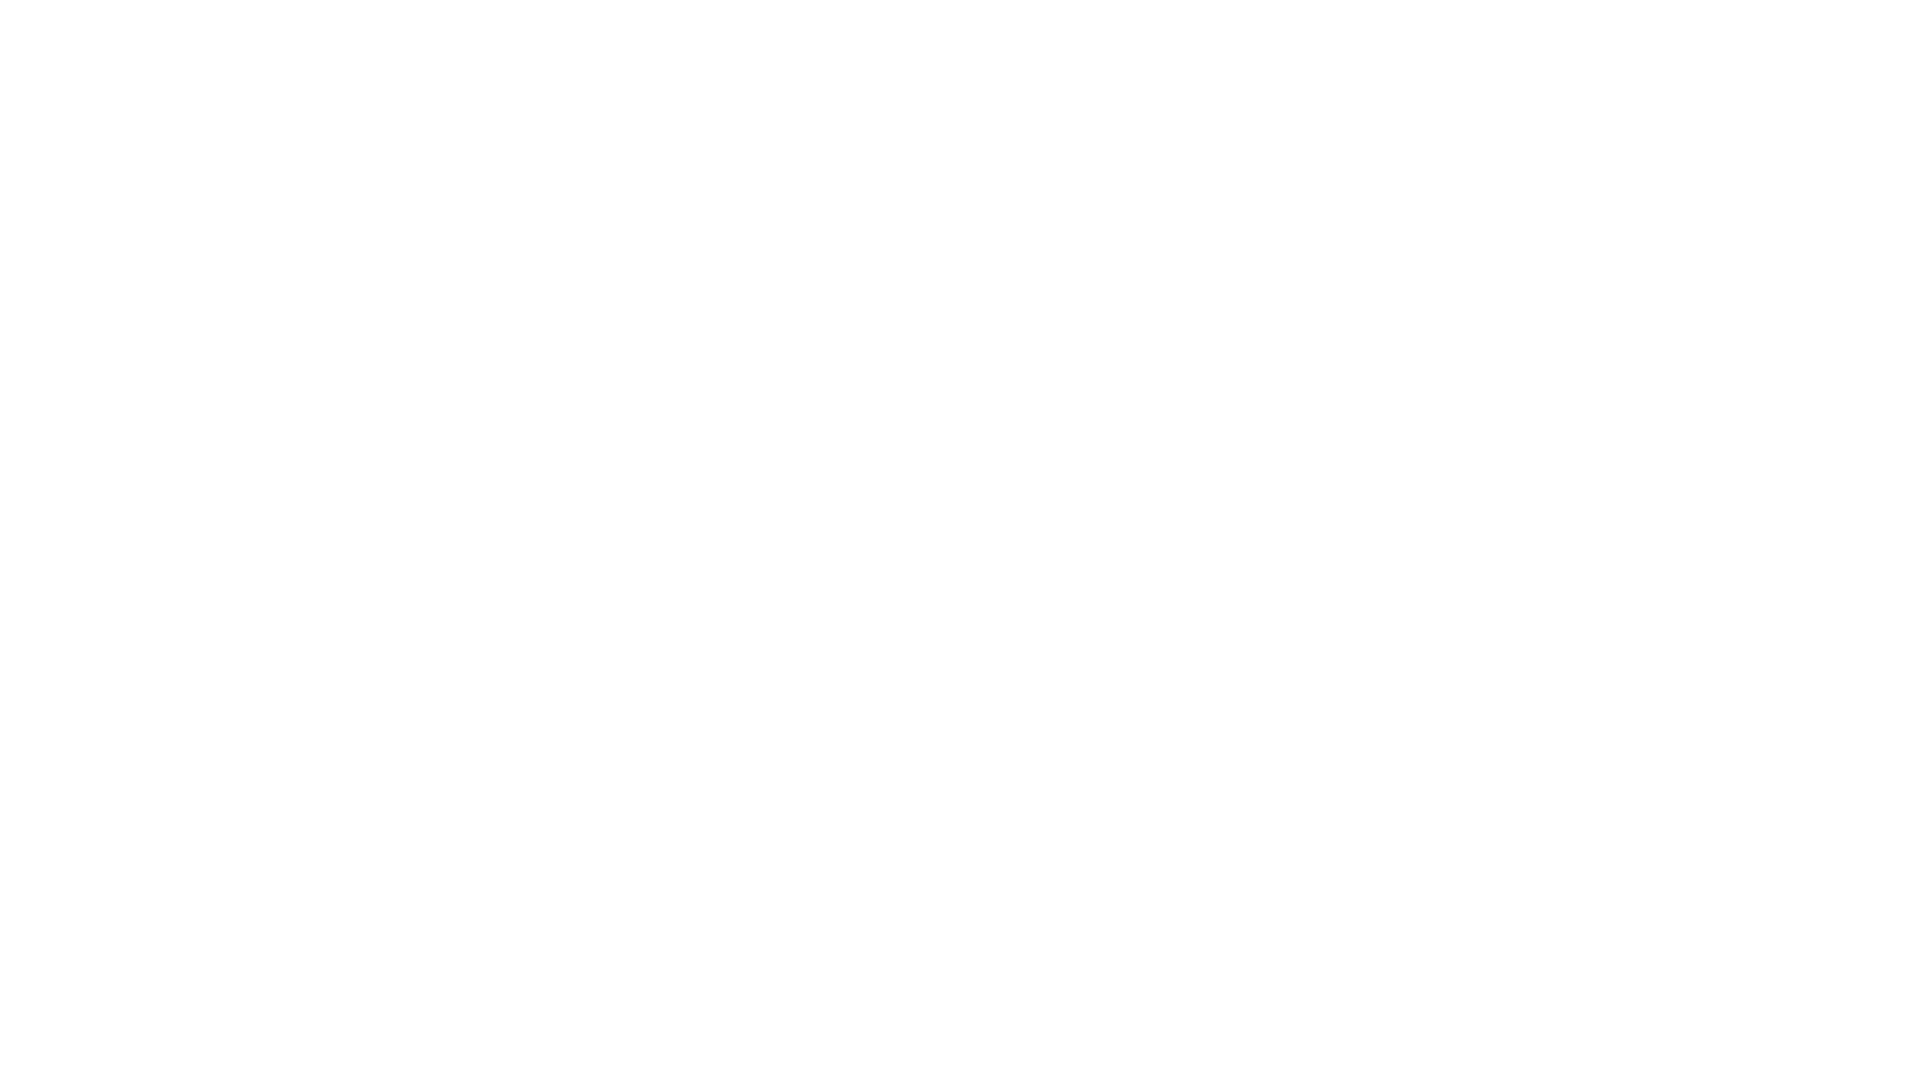

Waited 1 second for content to load after scroll (iteration 8/10)
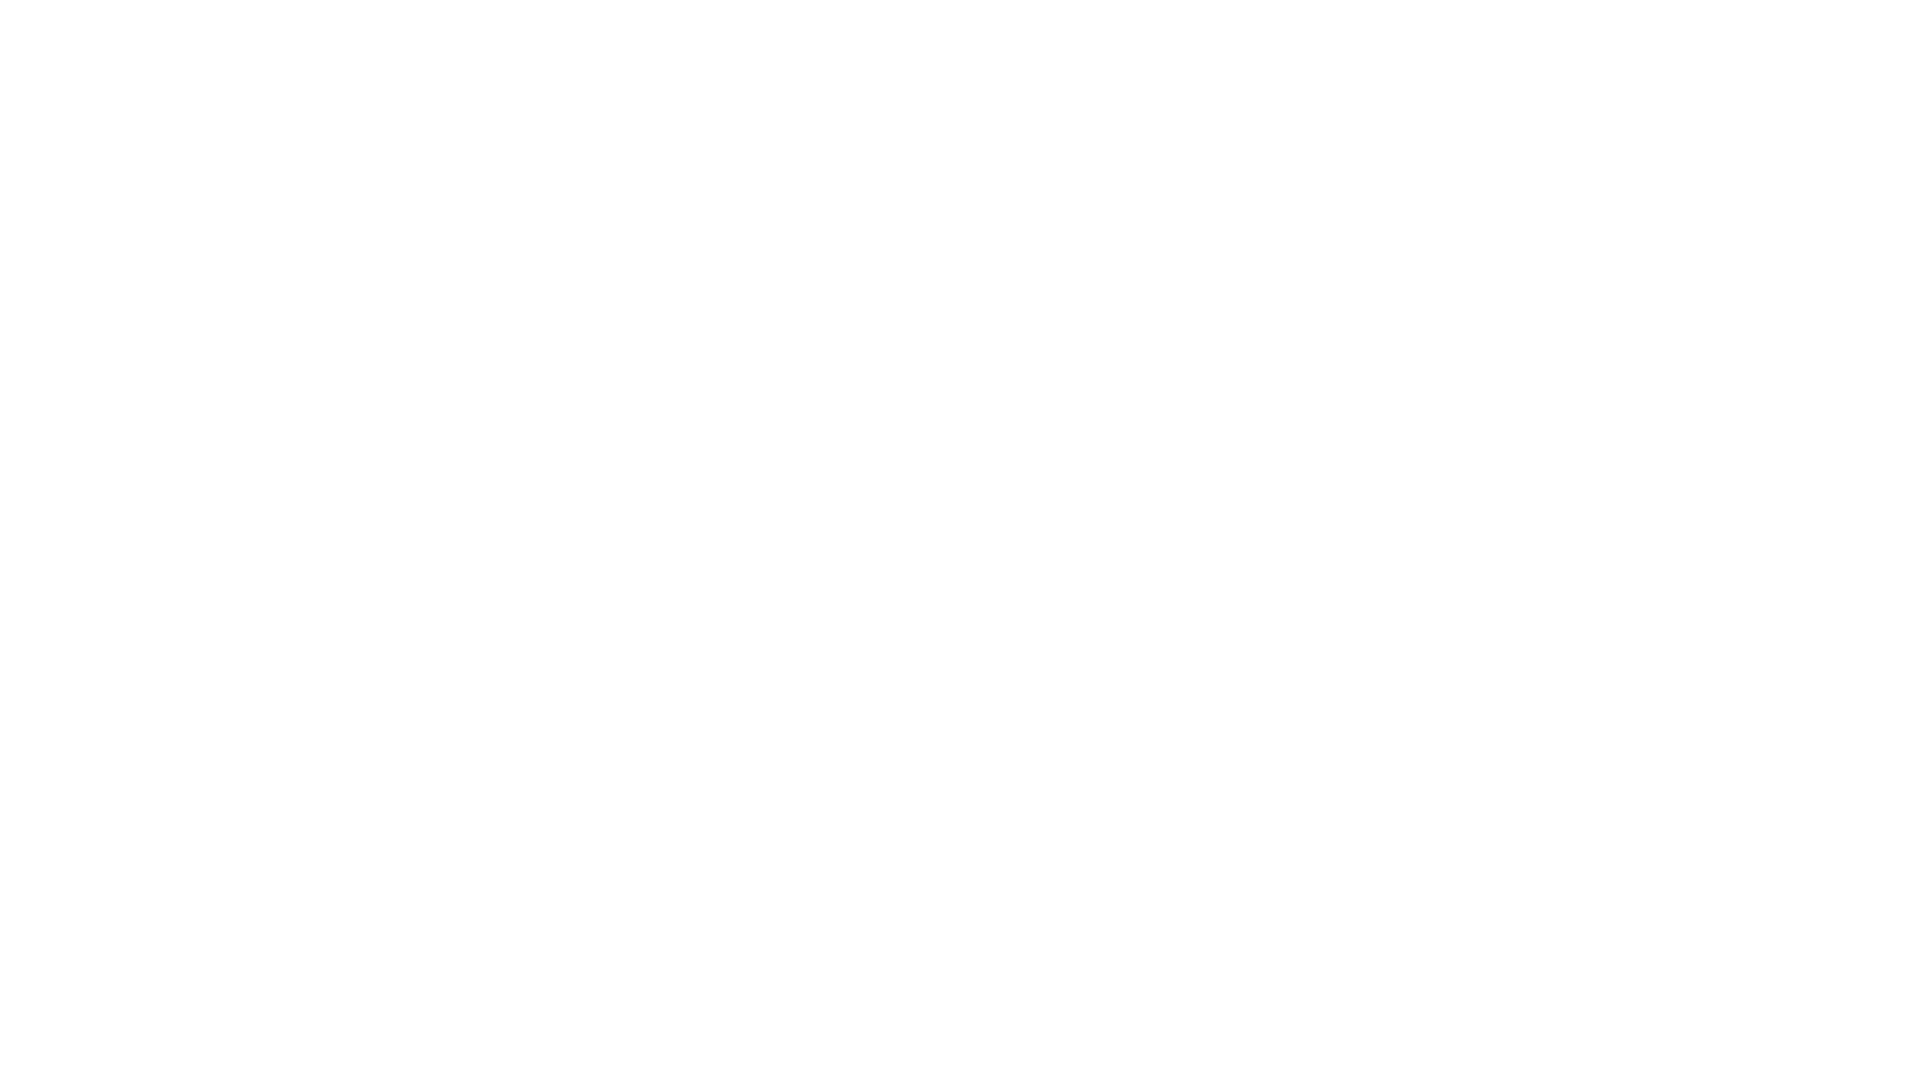

Scrolled down 250 pixels (iteration 9/10)
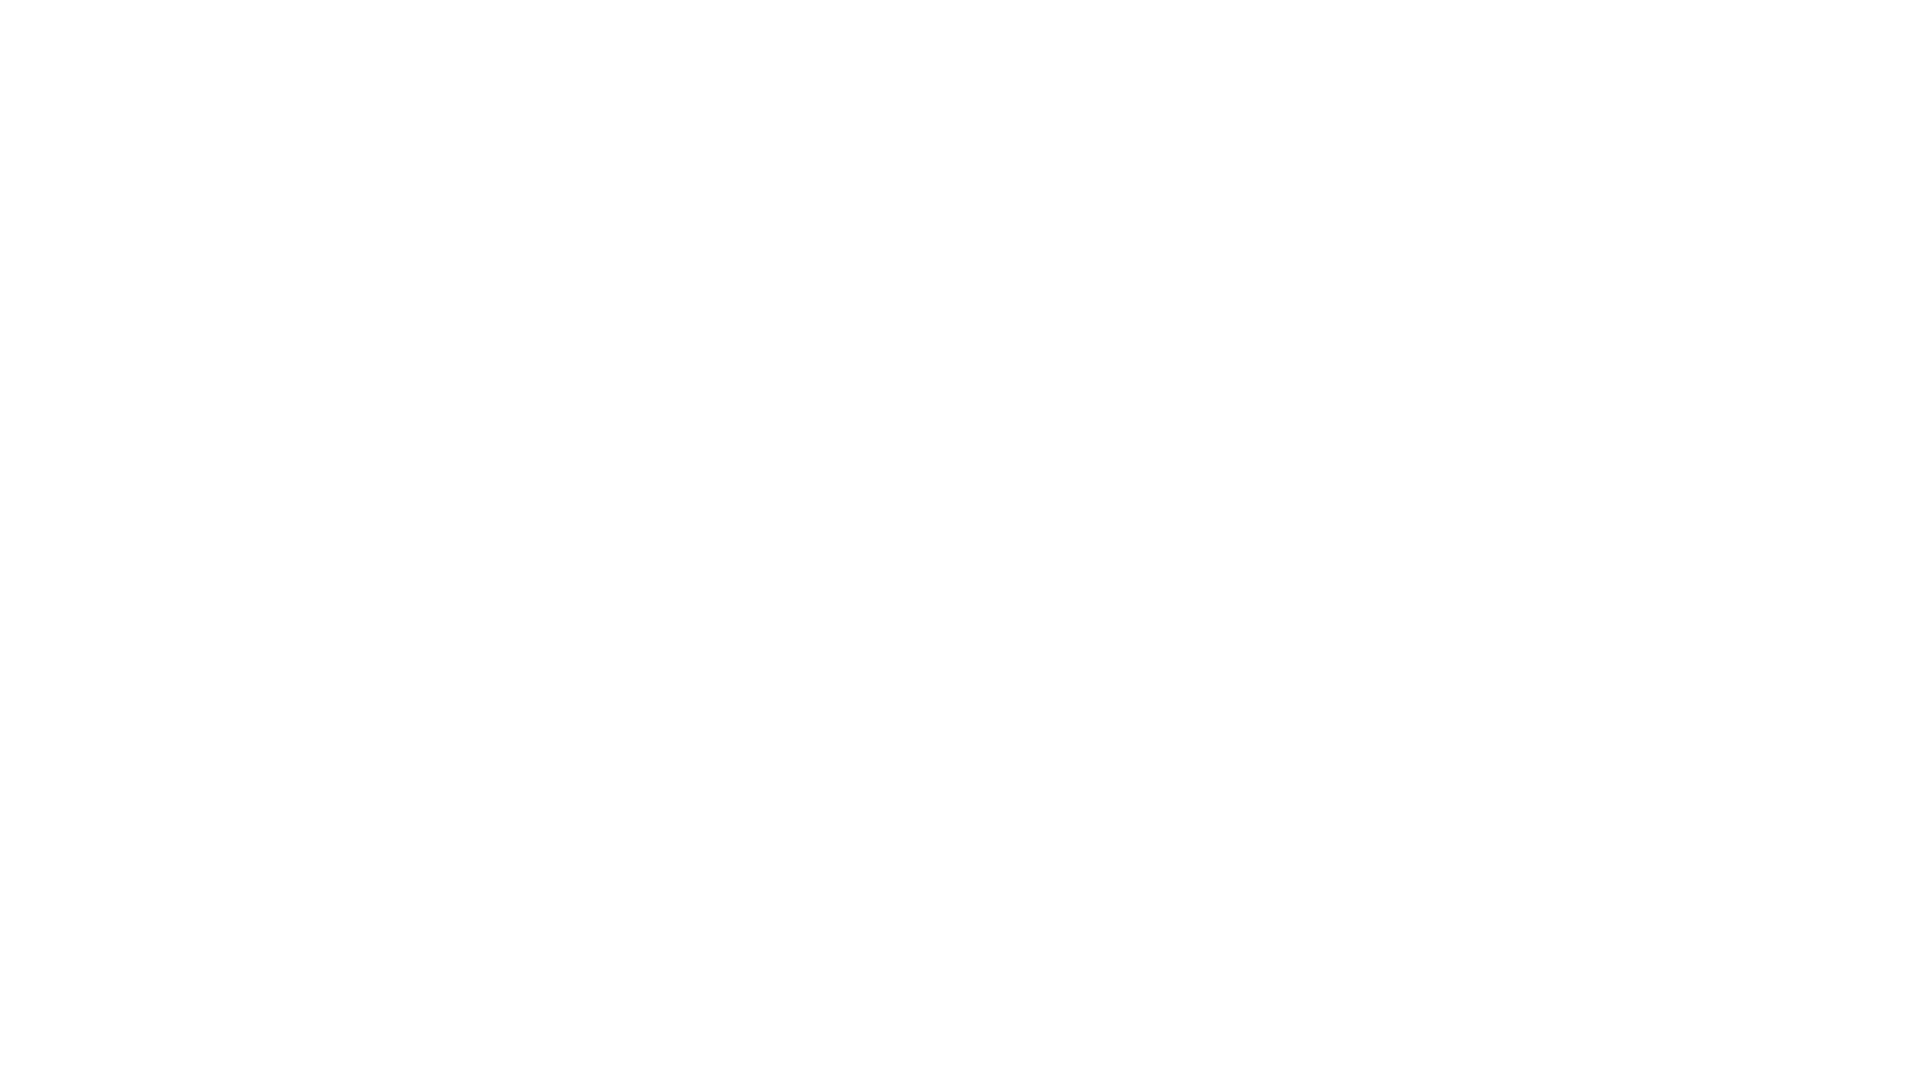

Waited 1 second for content to load after scroll (iteration 9/10)
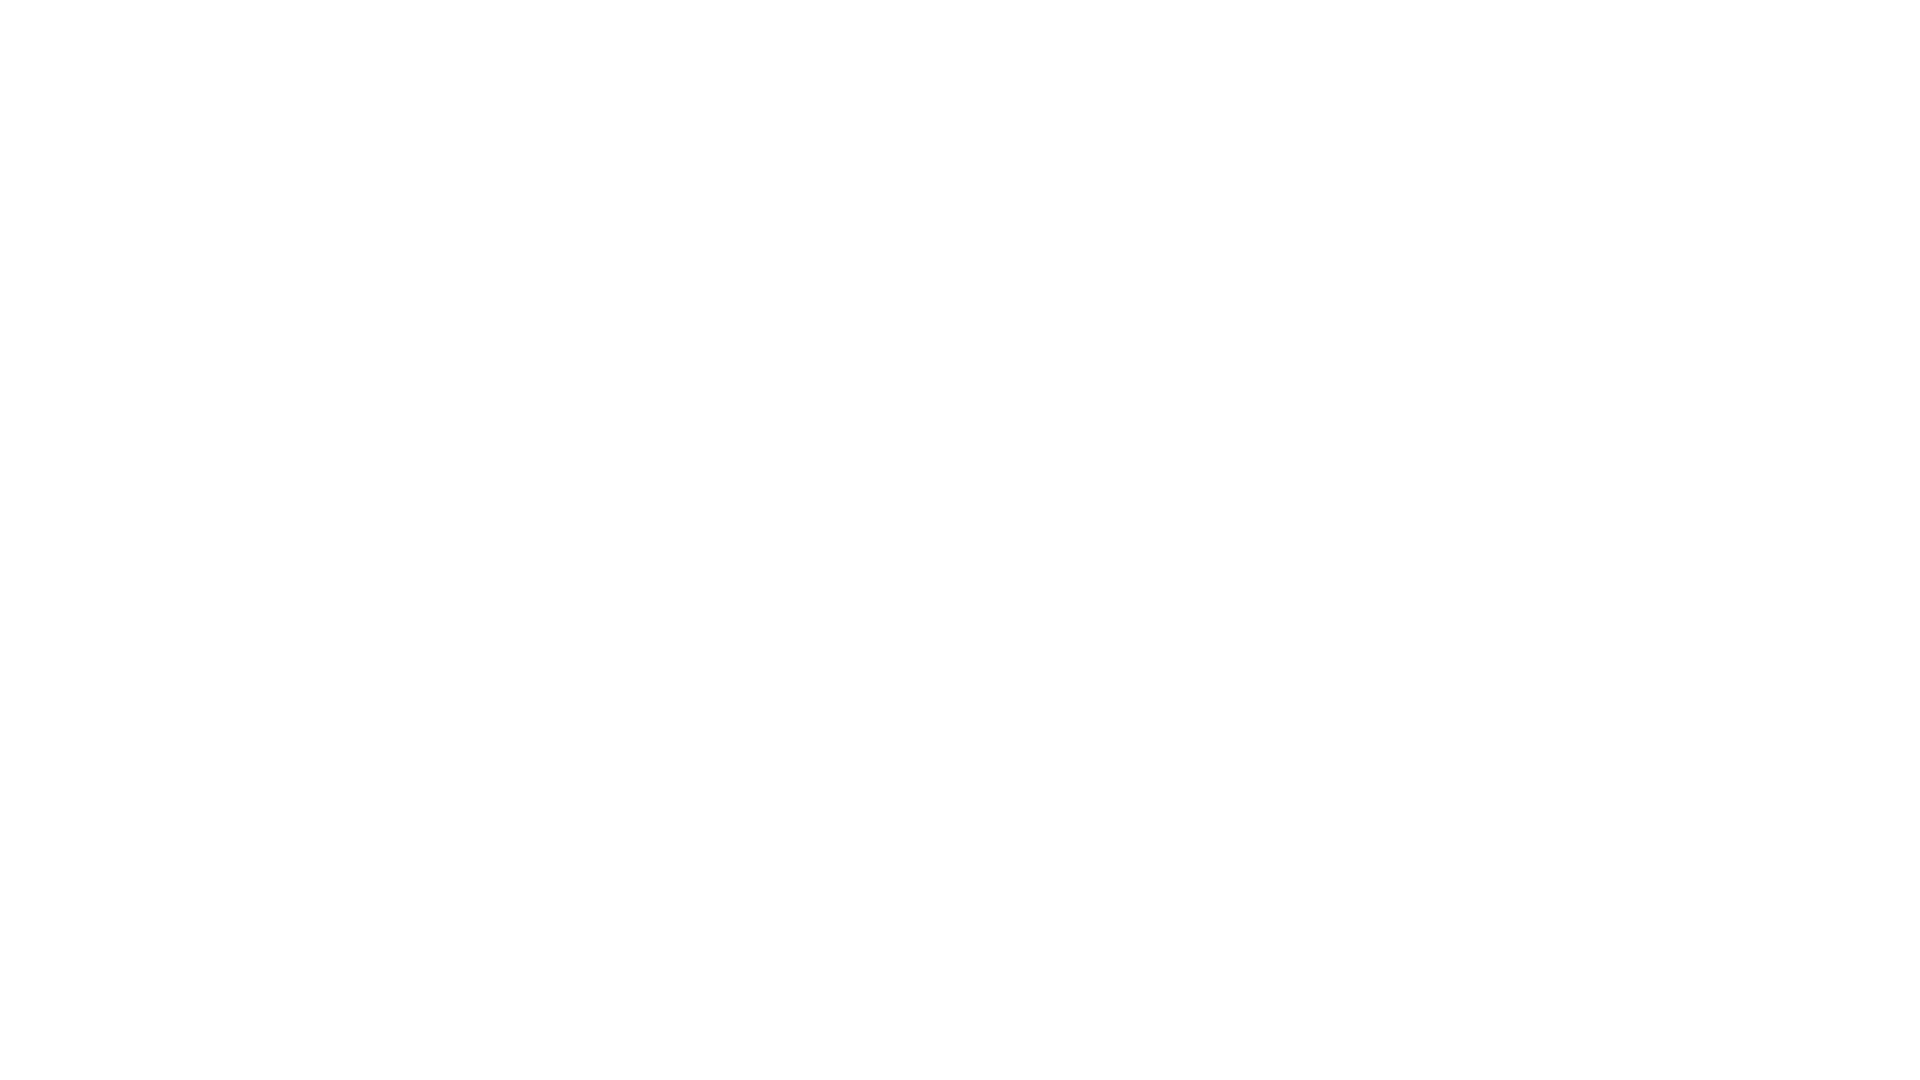

Scrolled down 250 pixels (iteration 10/10)
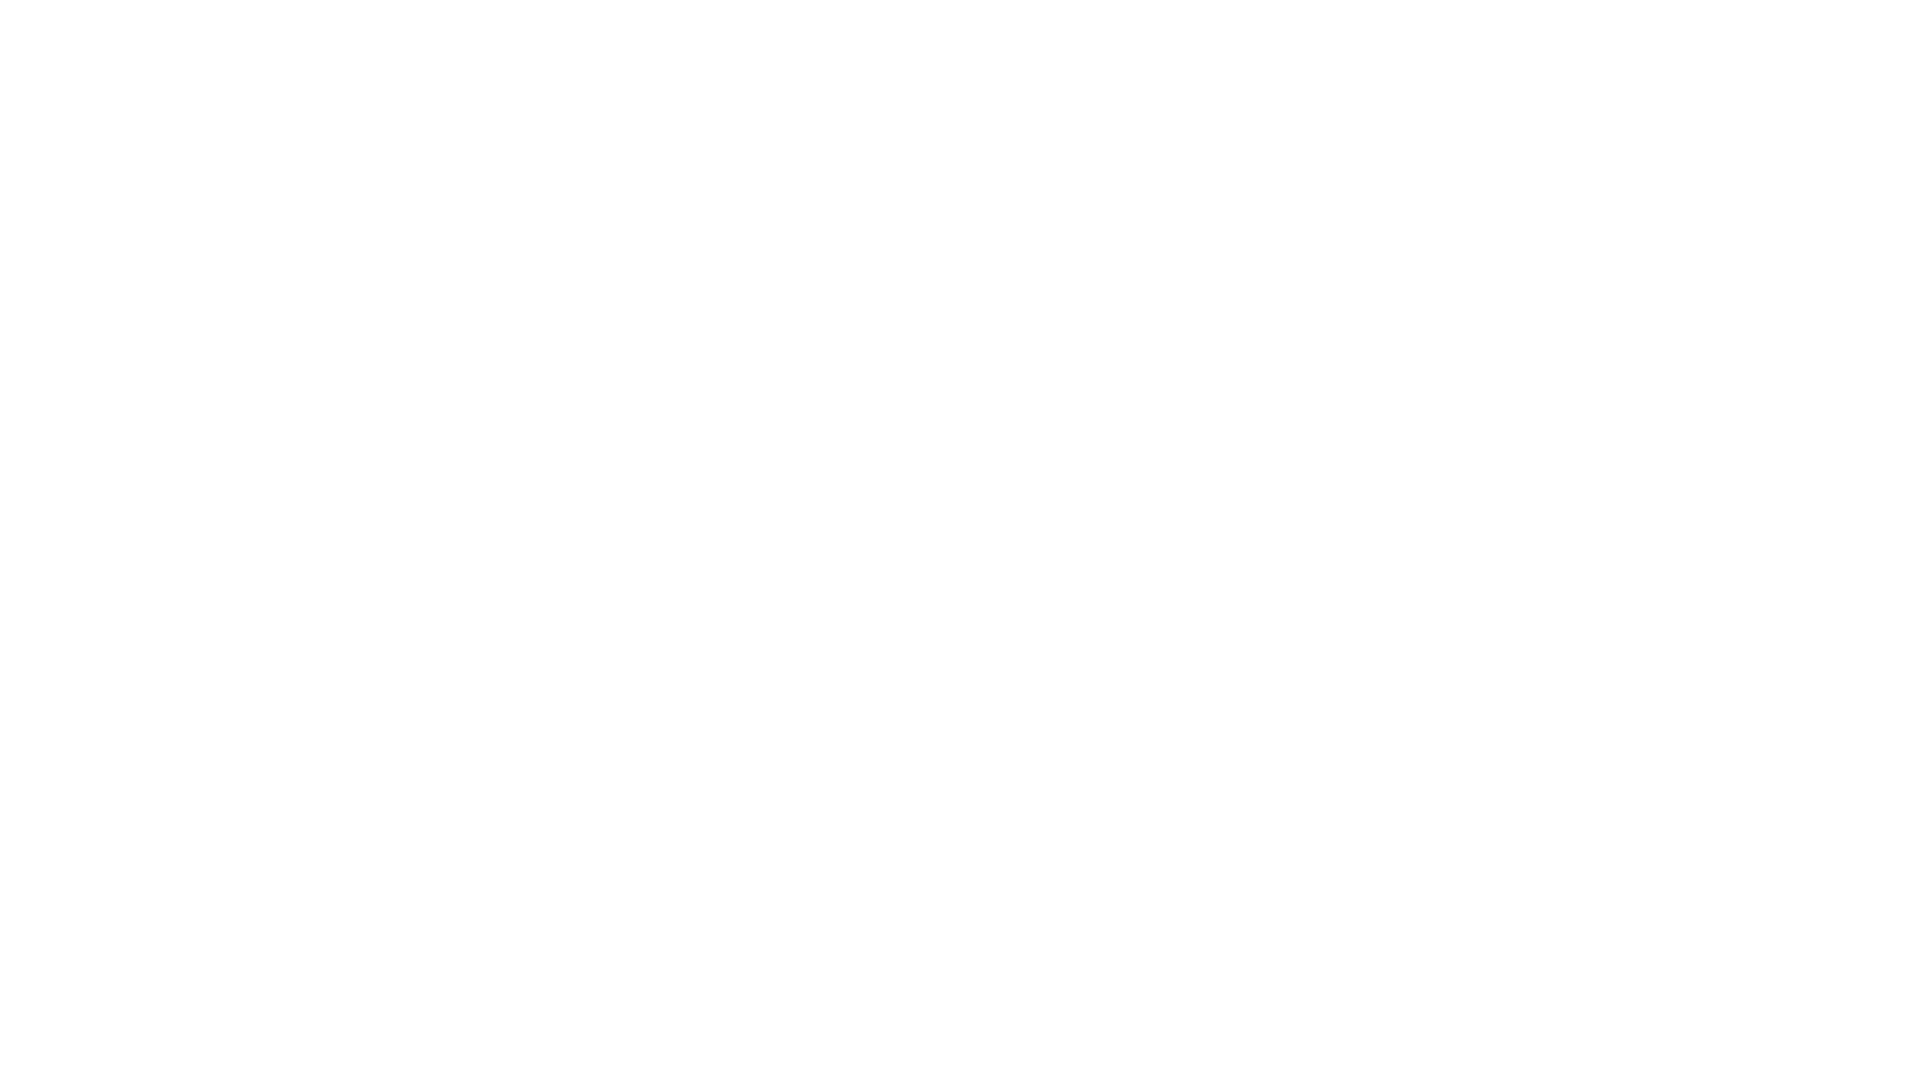

Waited 1 second for content to load after scroll (iteration 10/10)
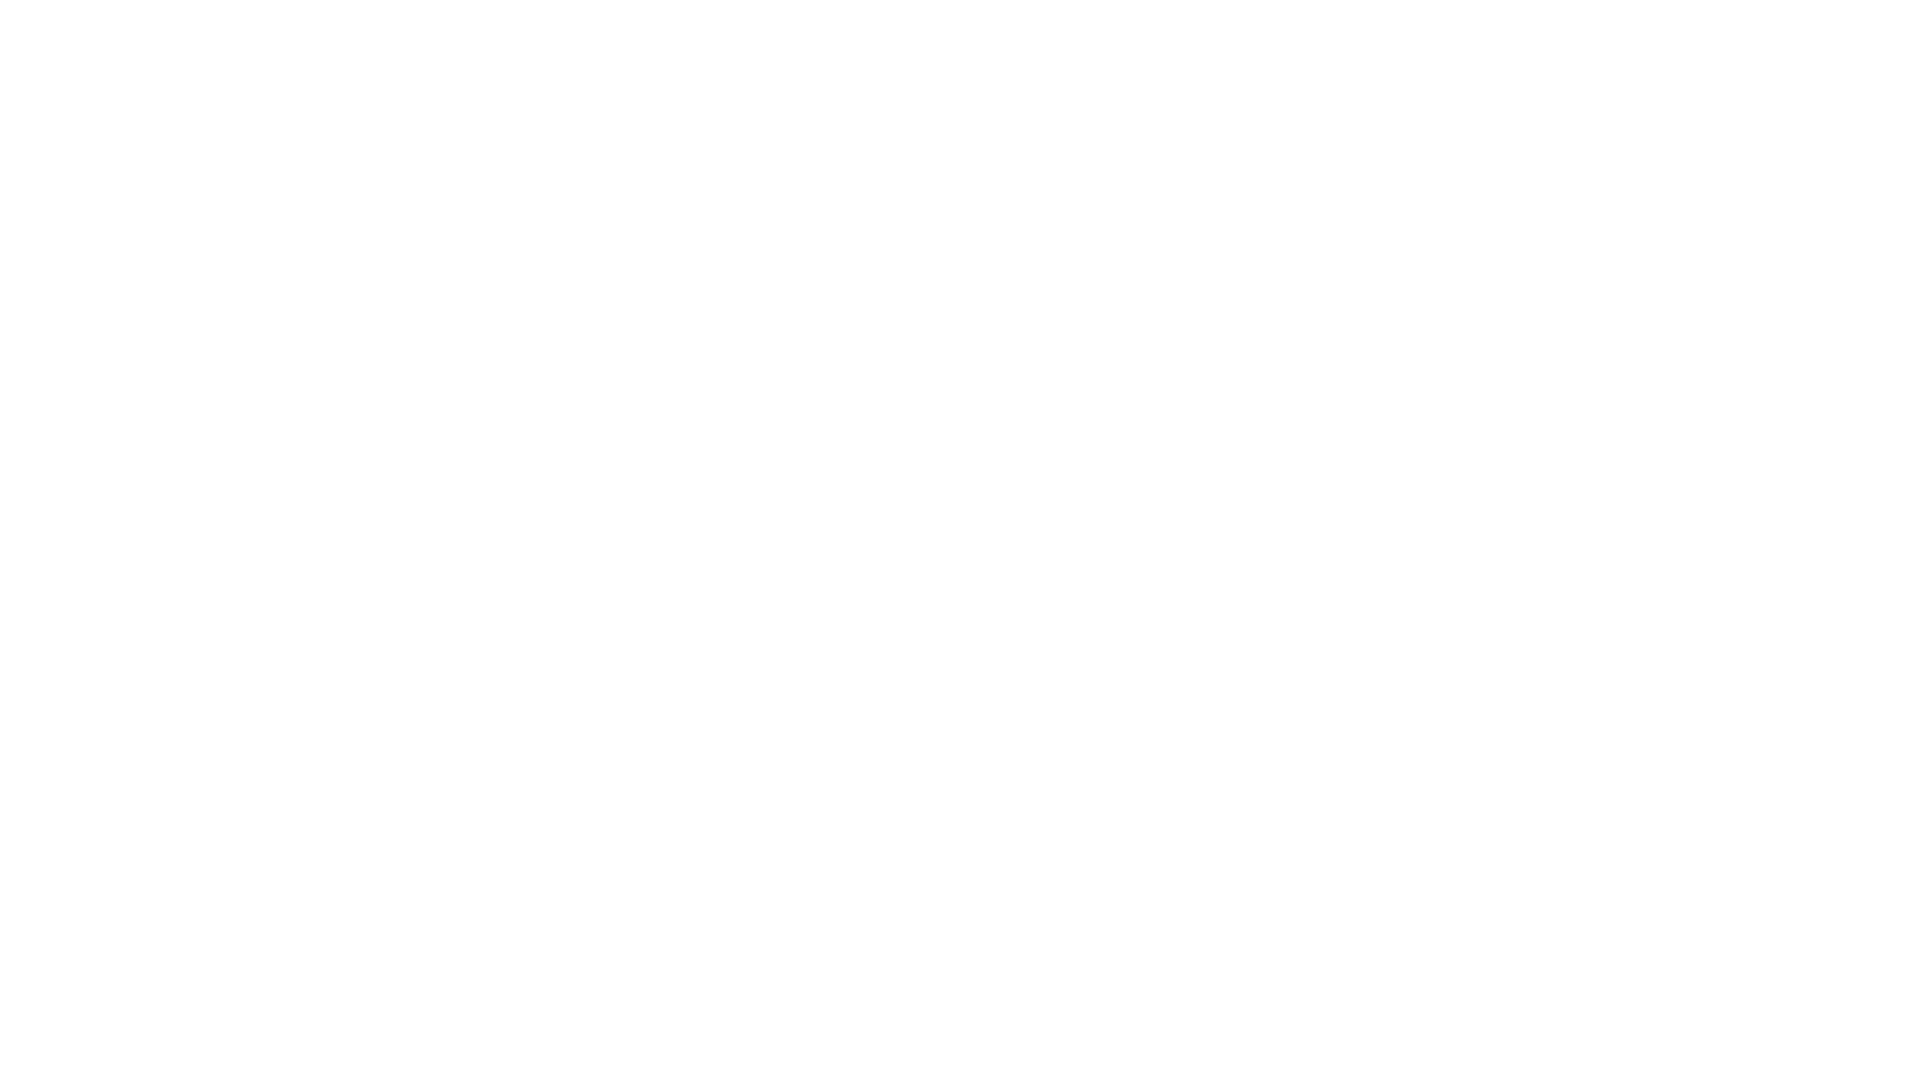

Final wait to observe all infinite scroll results
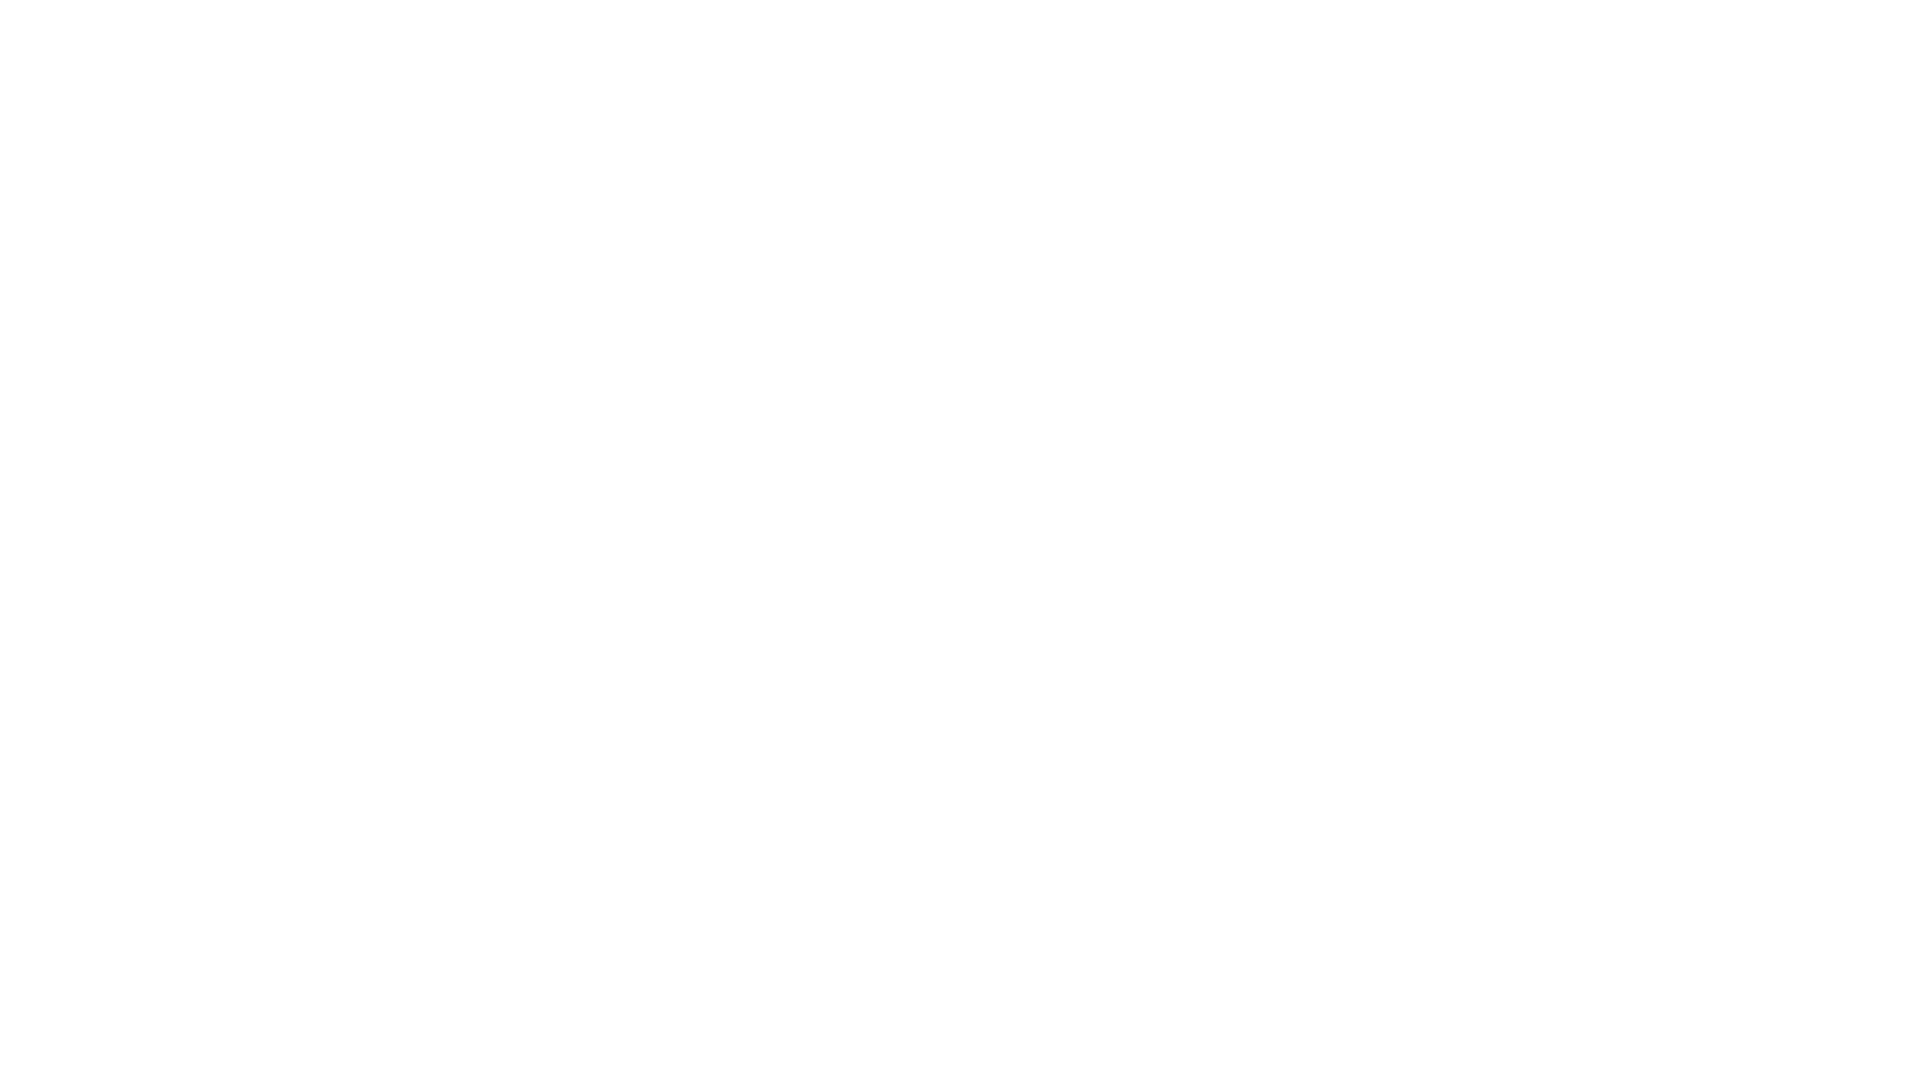

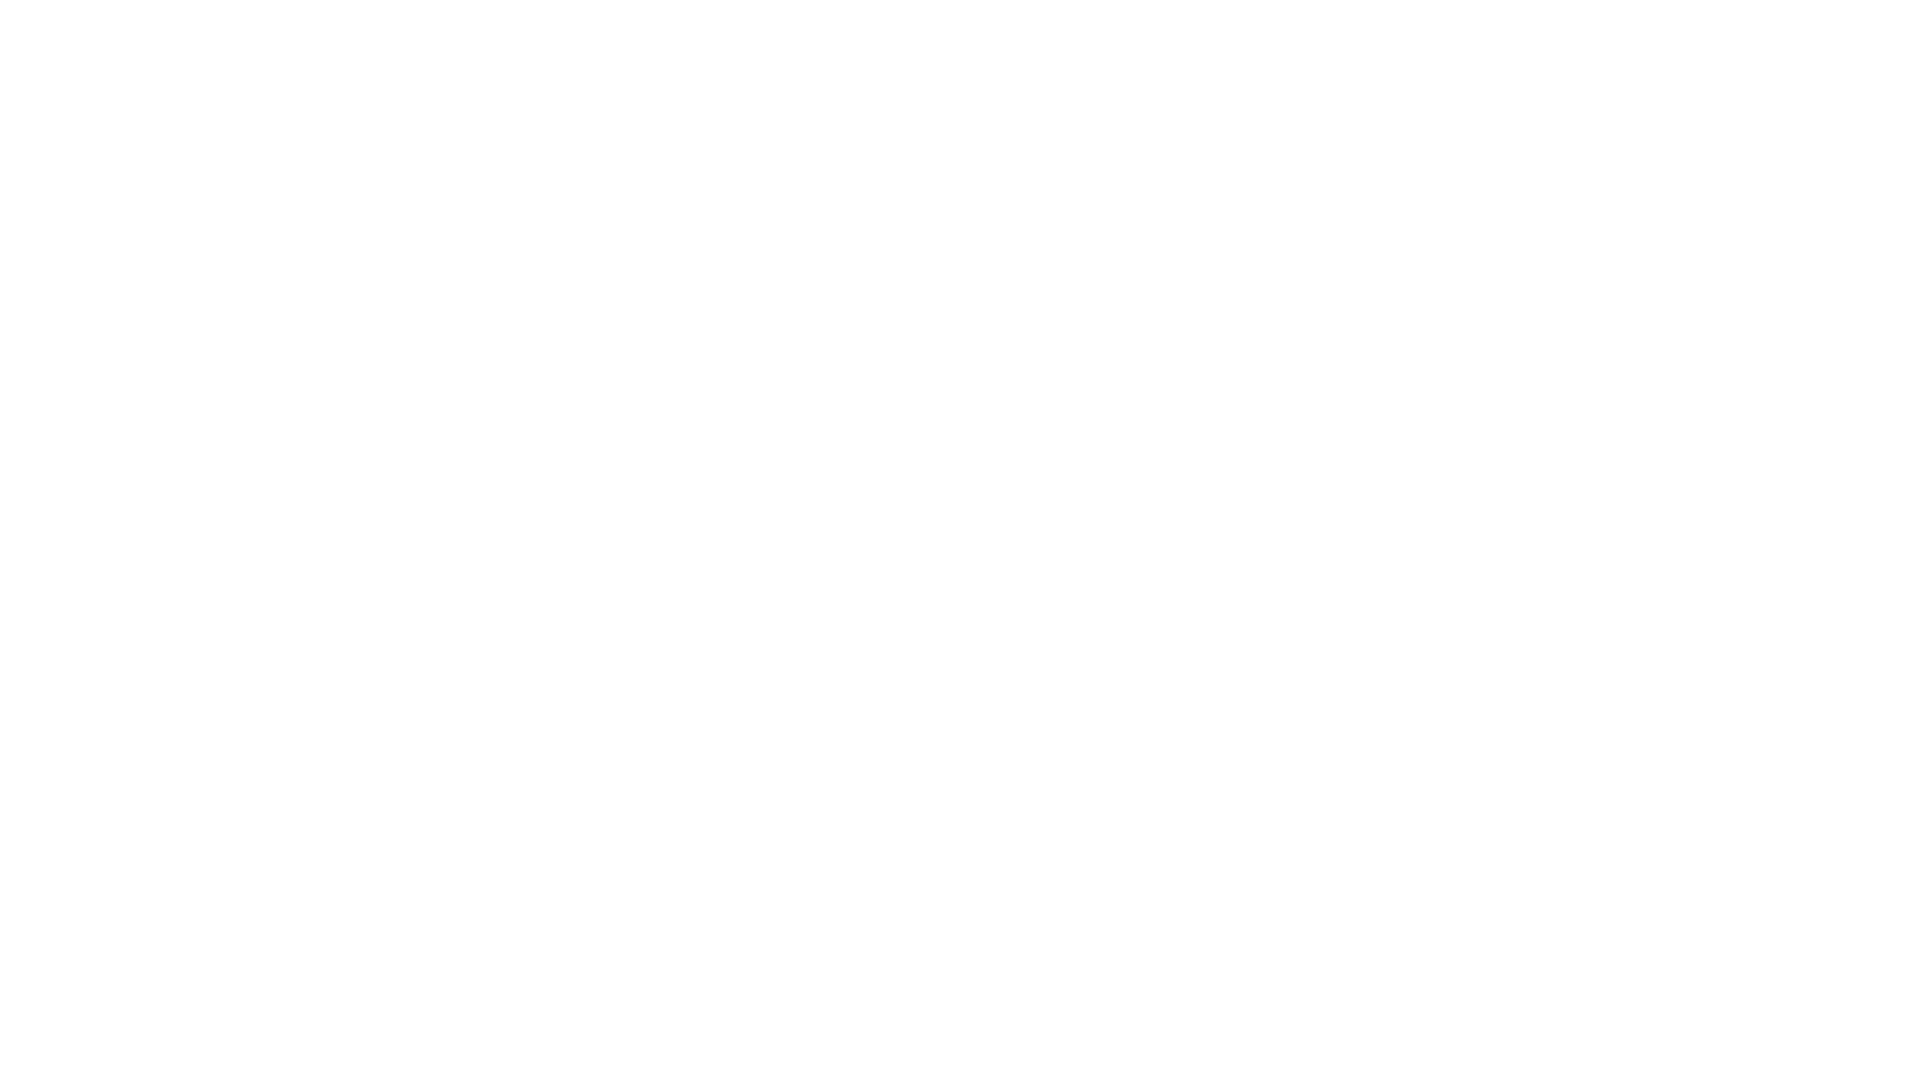